Verifies that all images on the homepage load correctly with valid non-zero dimensions by checking naturalWidth and naturalHeight properties

Starting URL: https://www.teamatical.com

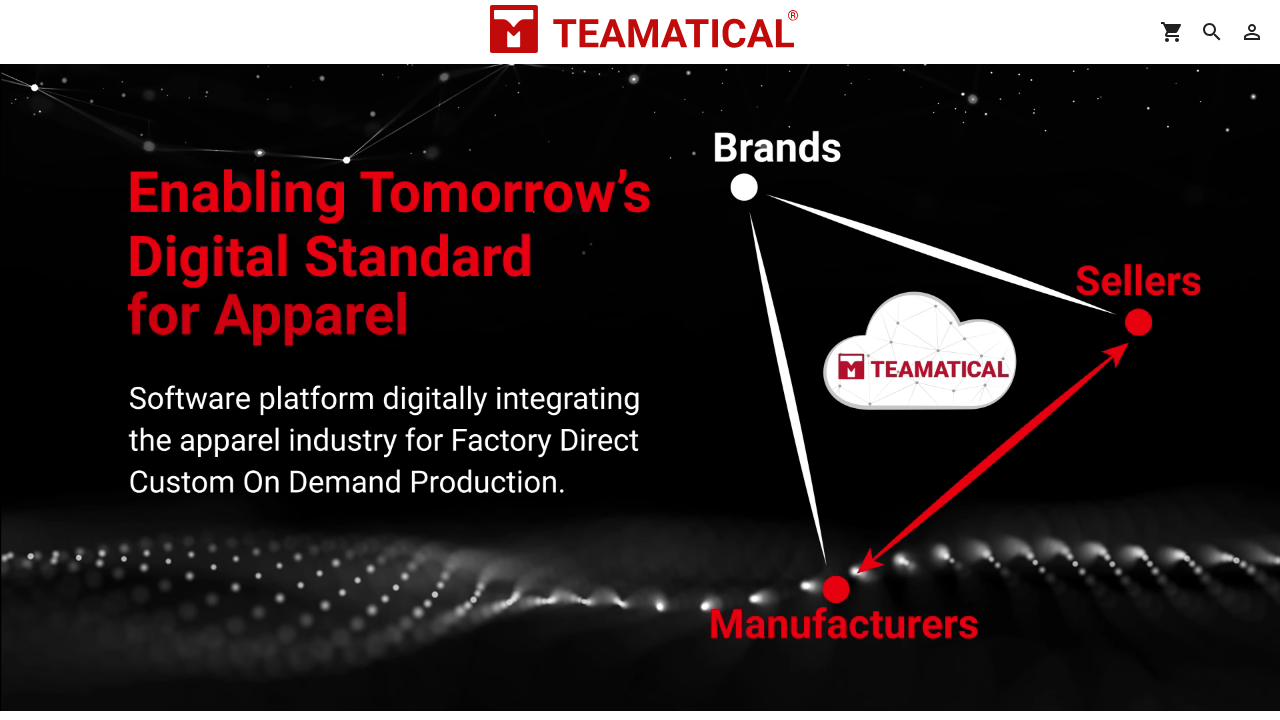

Navigated to https://www.teamatical.com
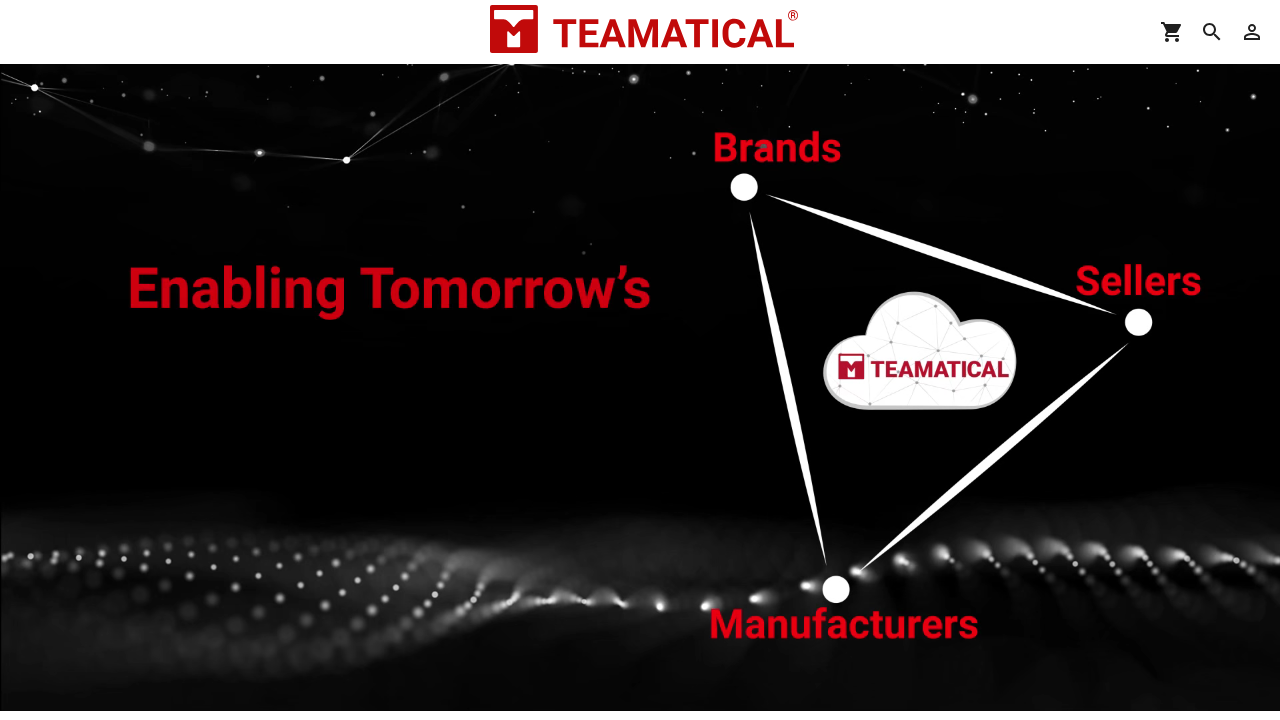

Page fully loaded and network requests idle
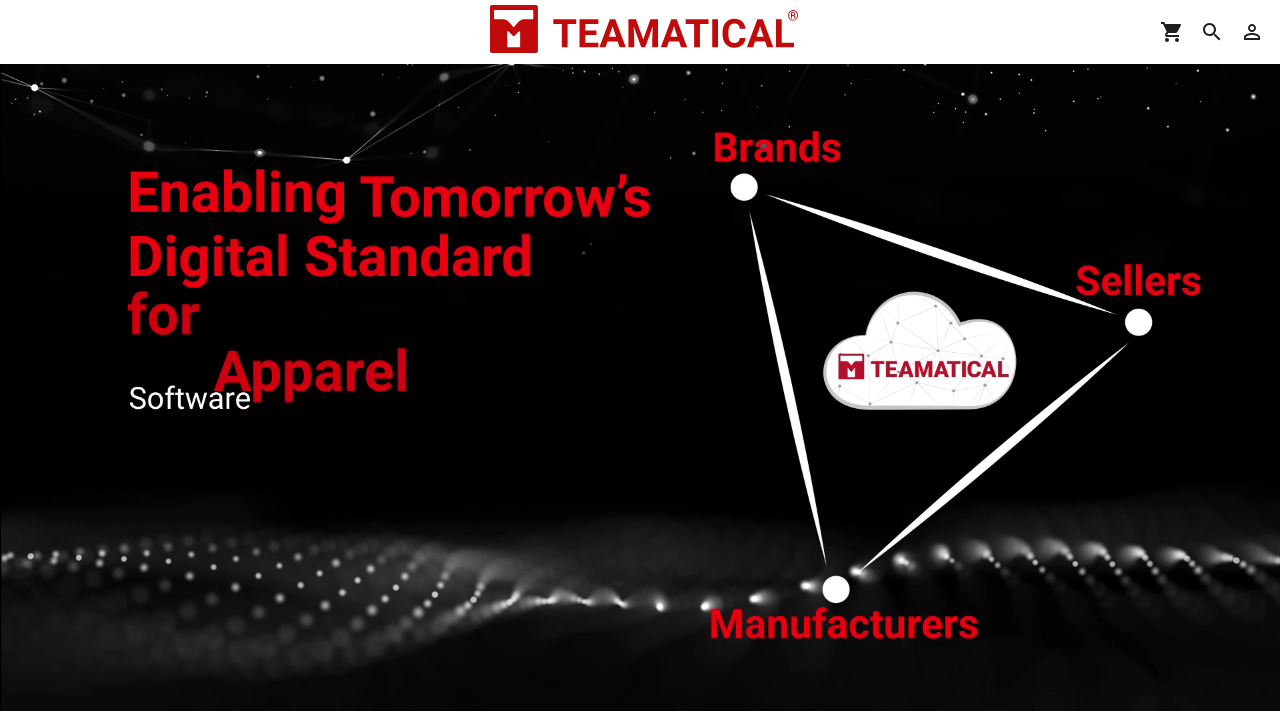

Found 31 image elements on the page
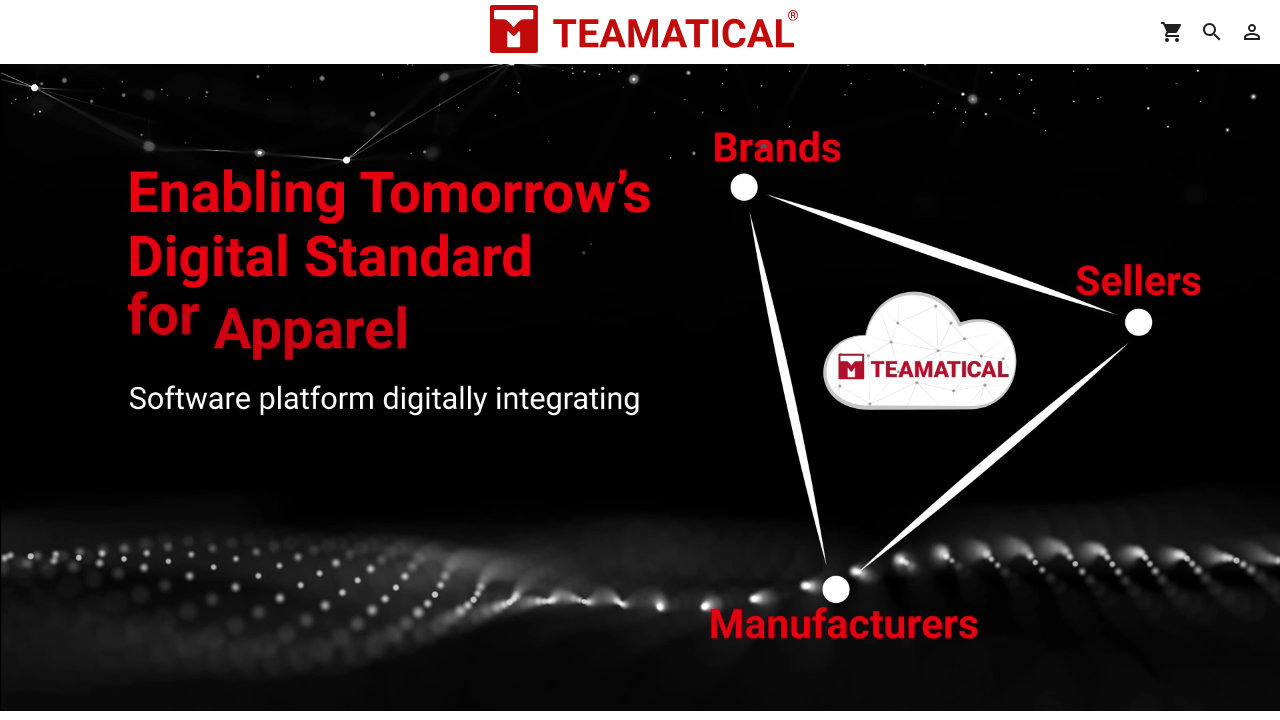

Retrieved src attribute from image 1
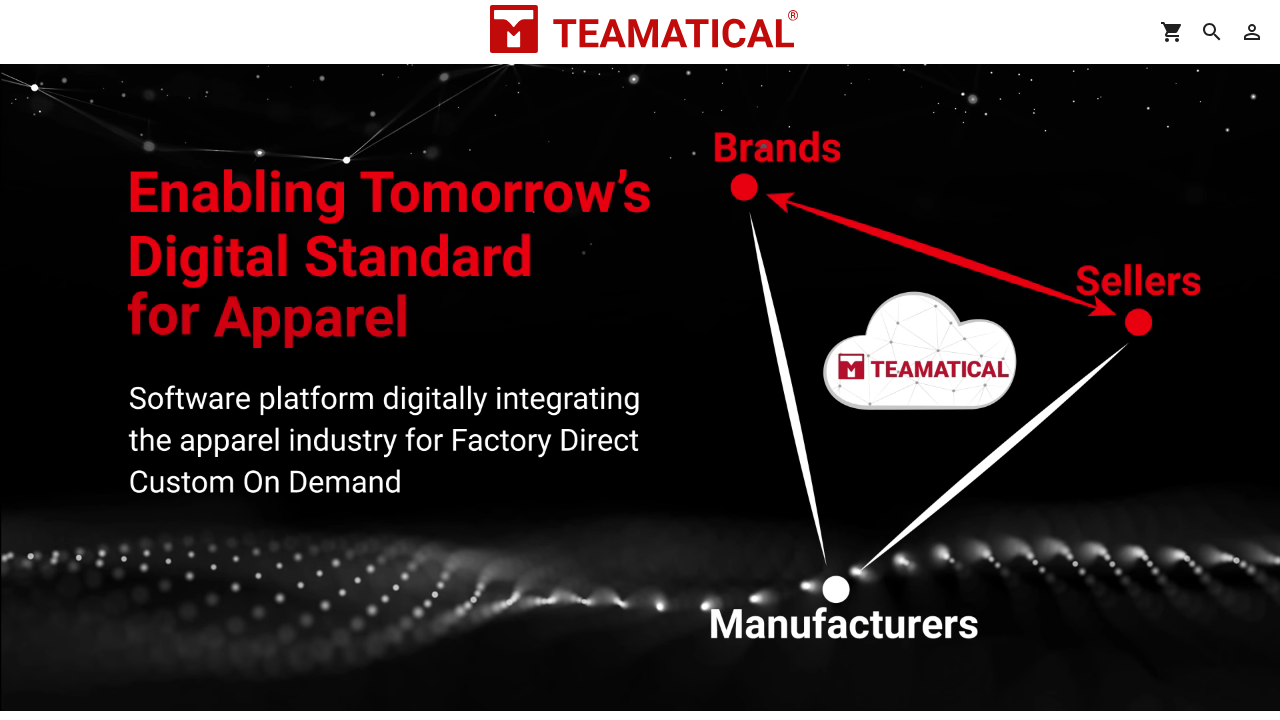

Retrieved src attribute from image 2
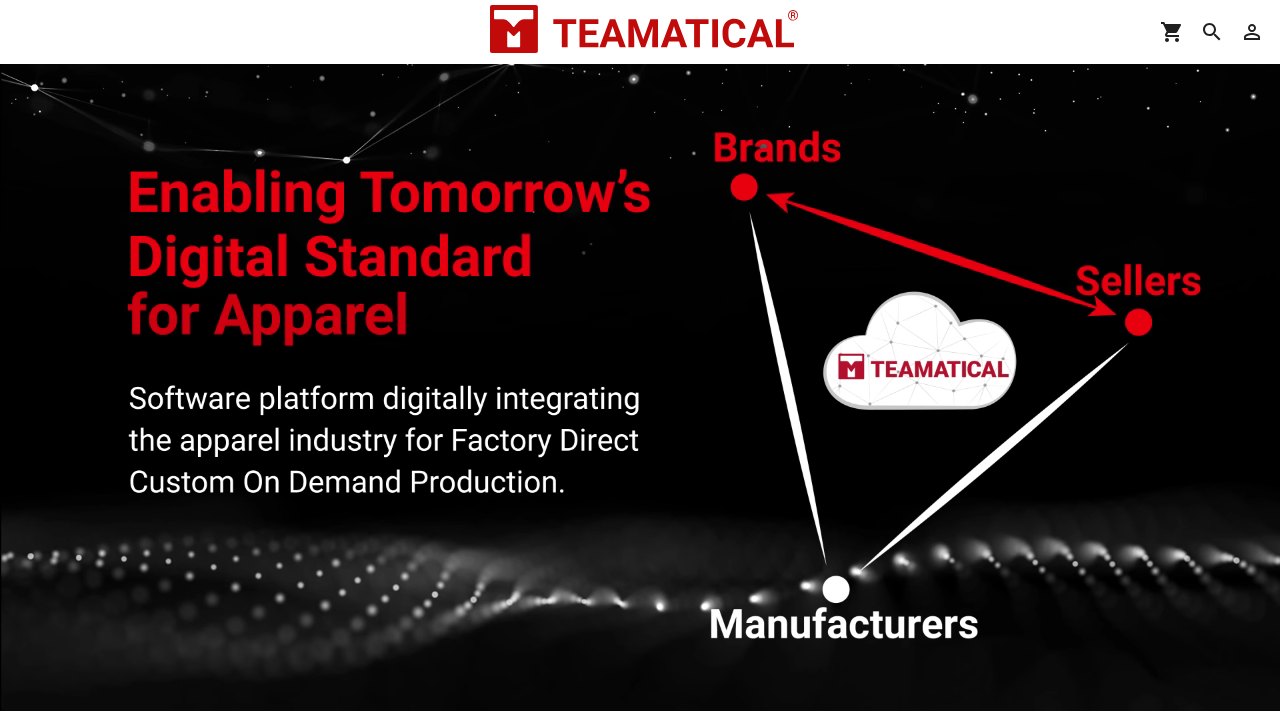

Evaluated image 2 dimensions and load status
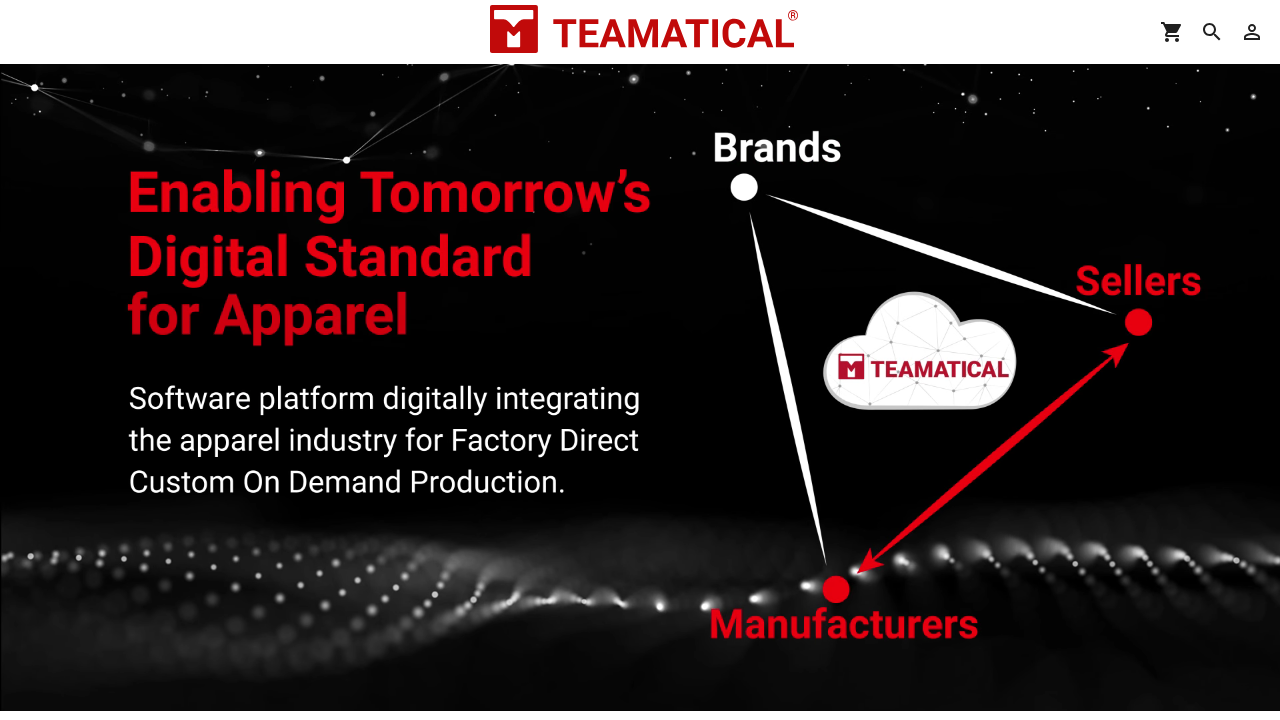

Retrieved src attribute from image 3
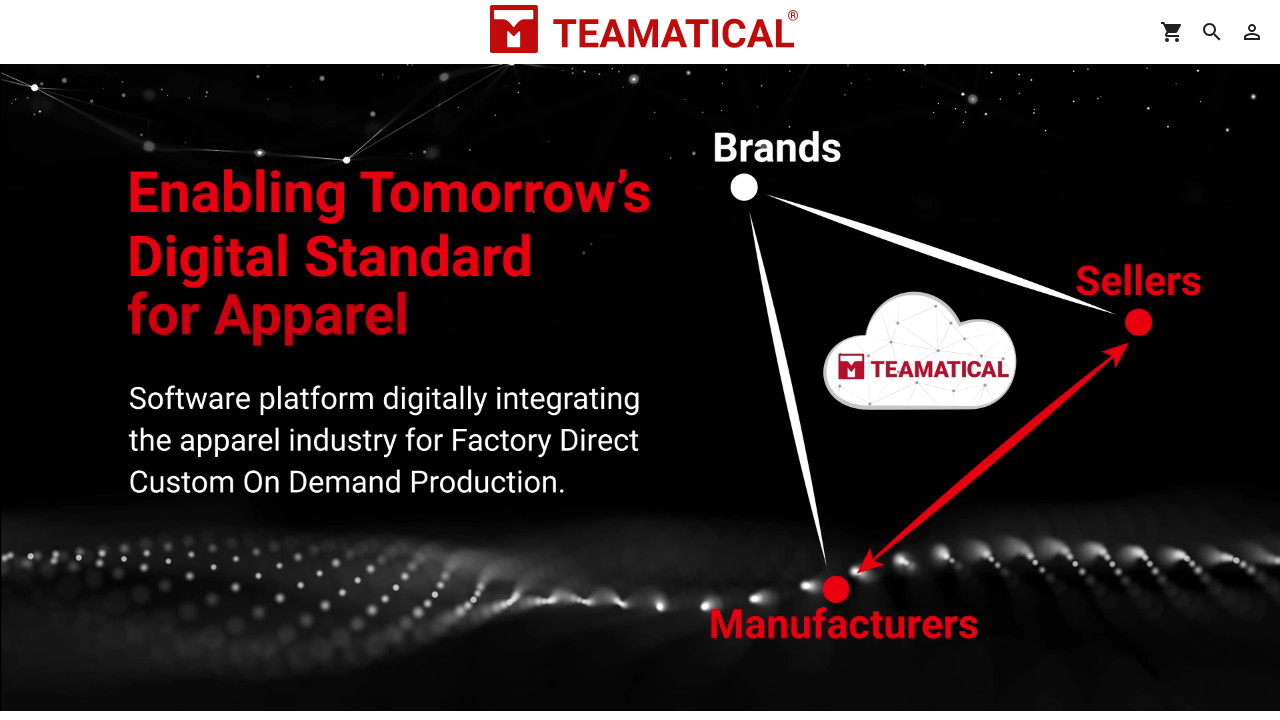

Evaluated image 3 dimensions and load status
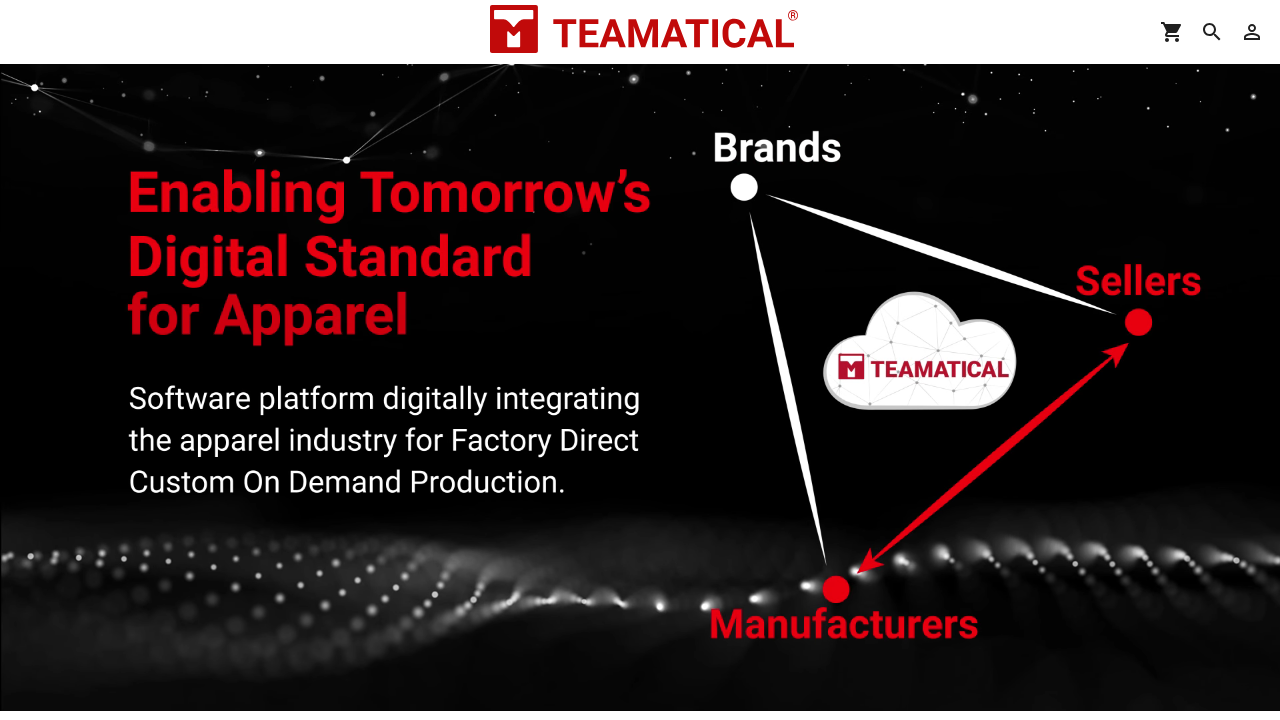

Retrieved src attribute from image 4
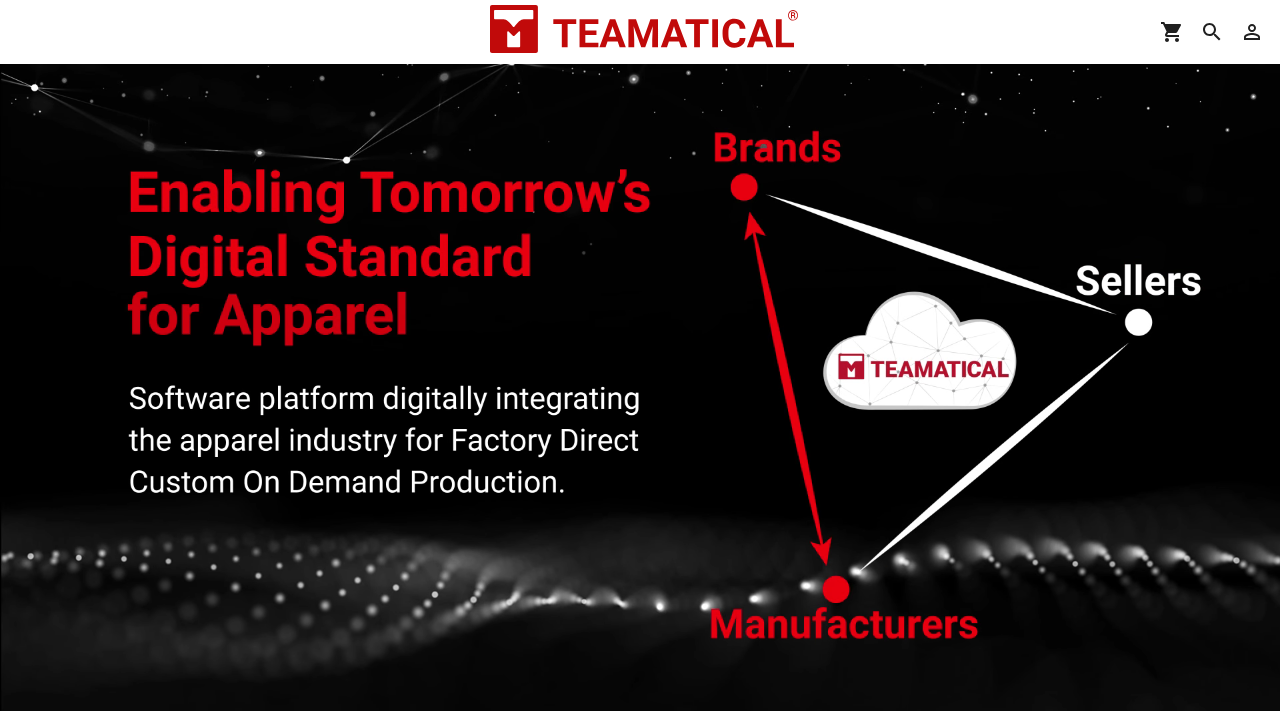

Evaluated image 4 dimensions and load status
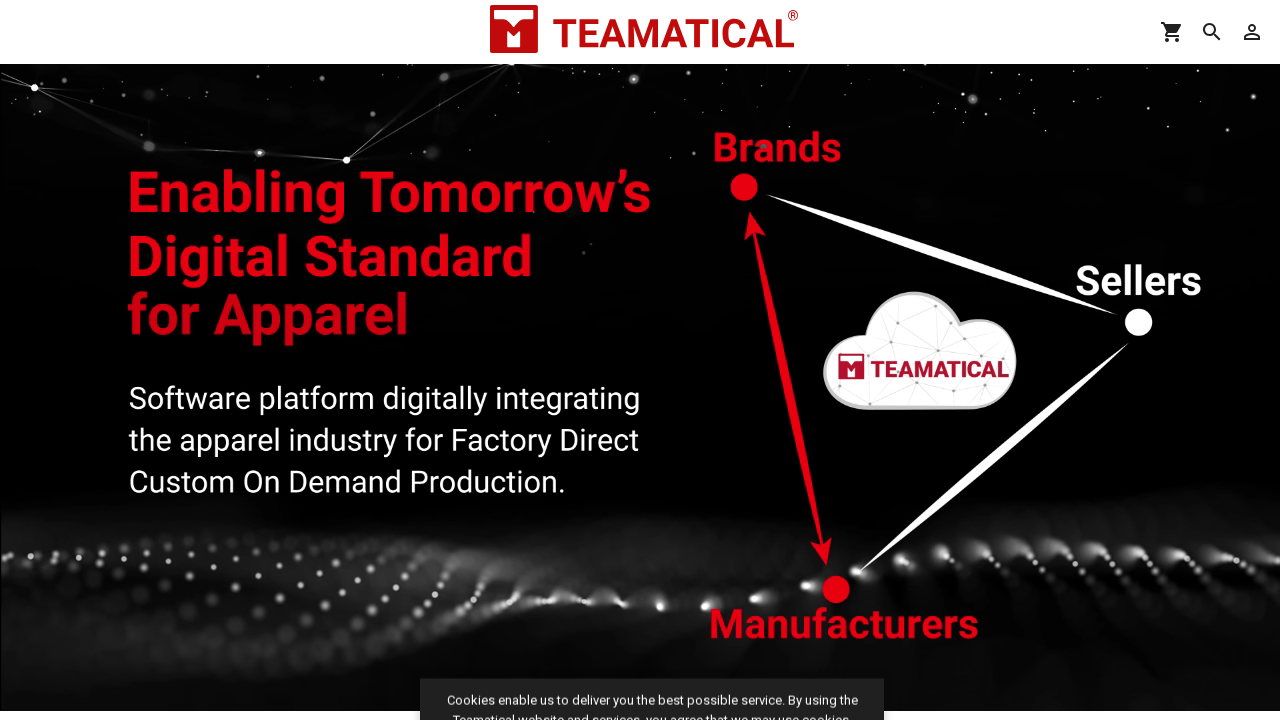

Retrieved src attribute from image 5
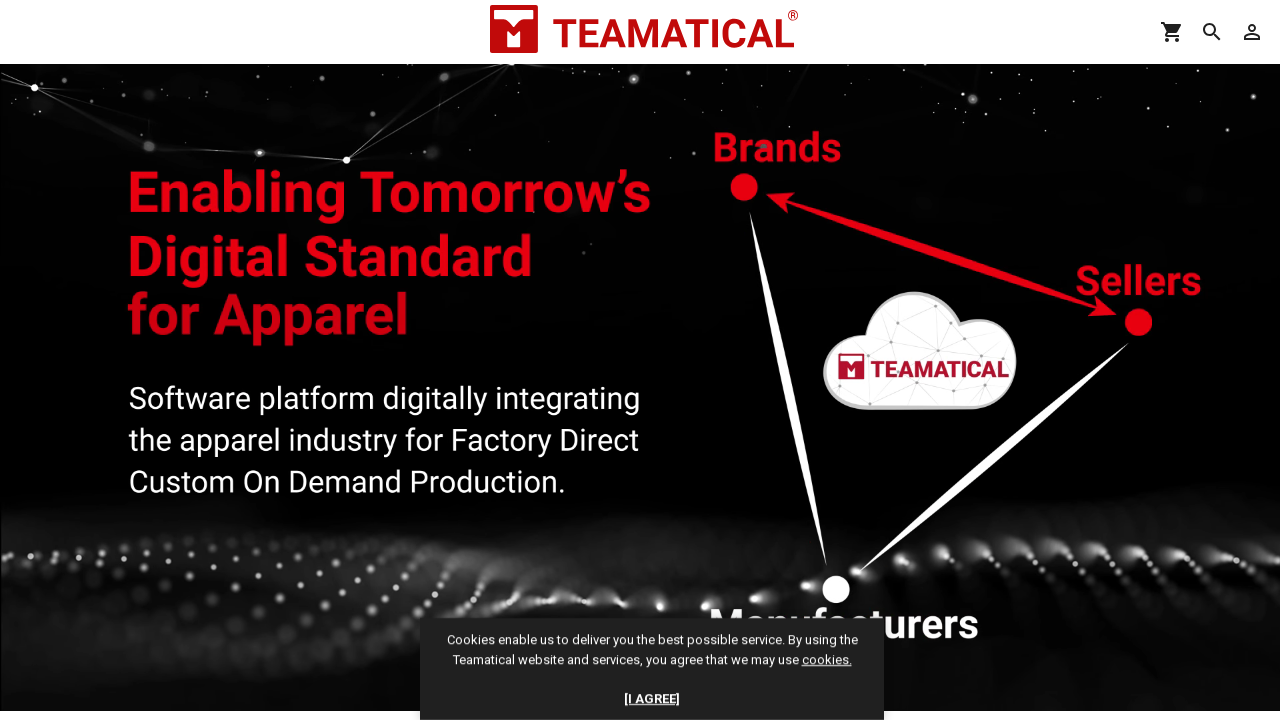

Evaluated image 5 dimensions and load status
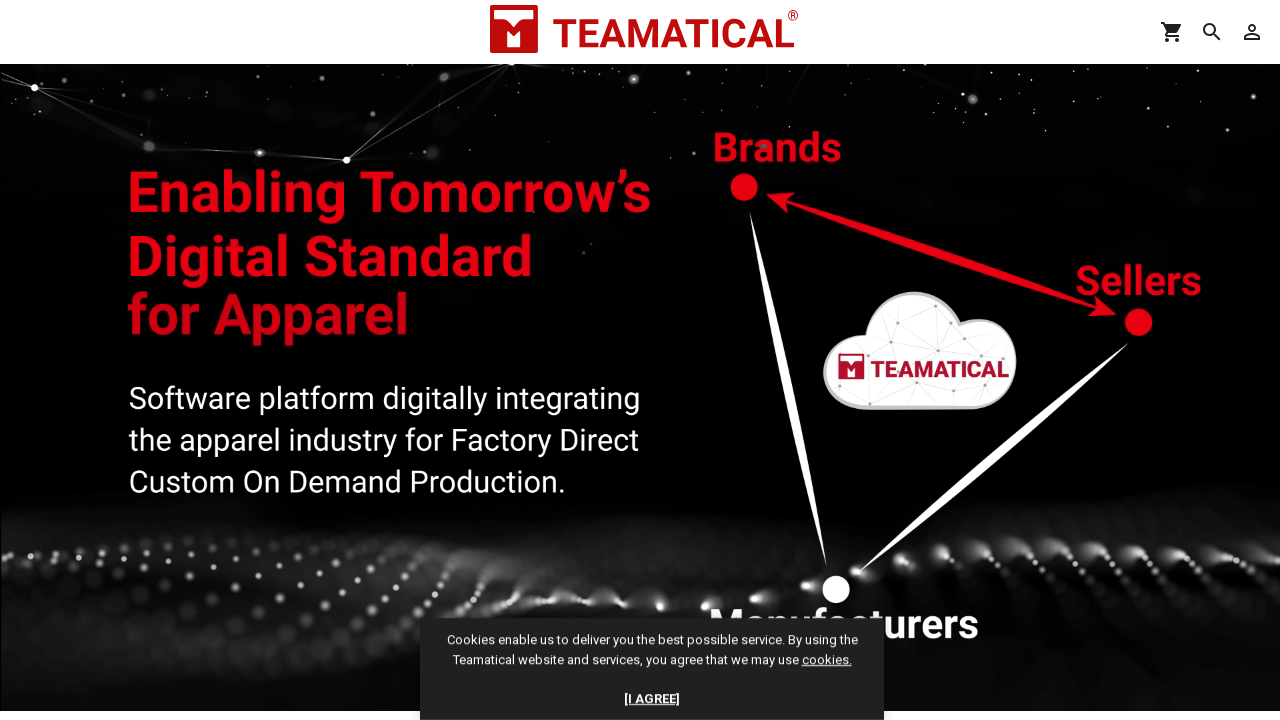

Retrieved src attribute from image 6
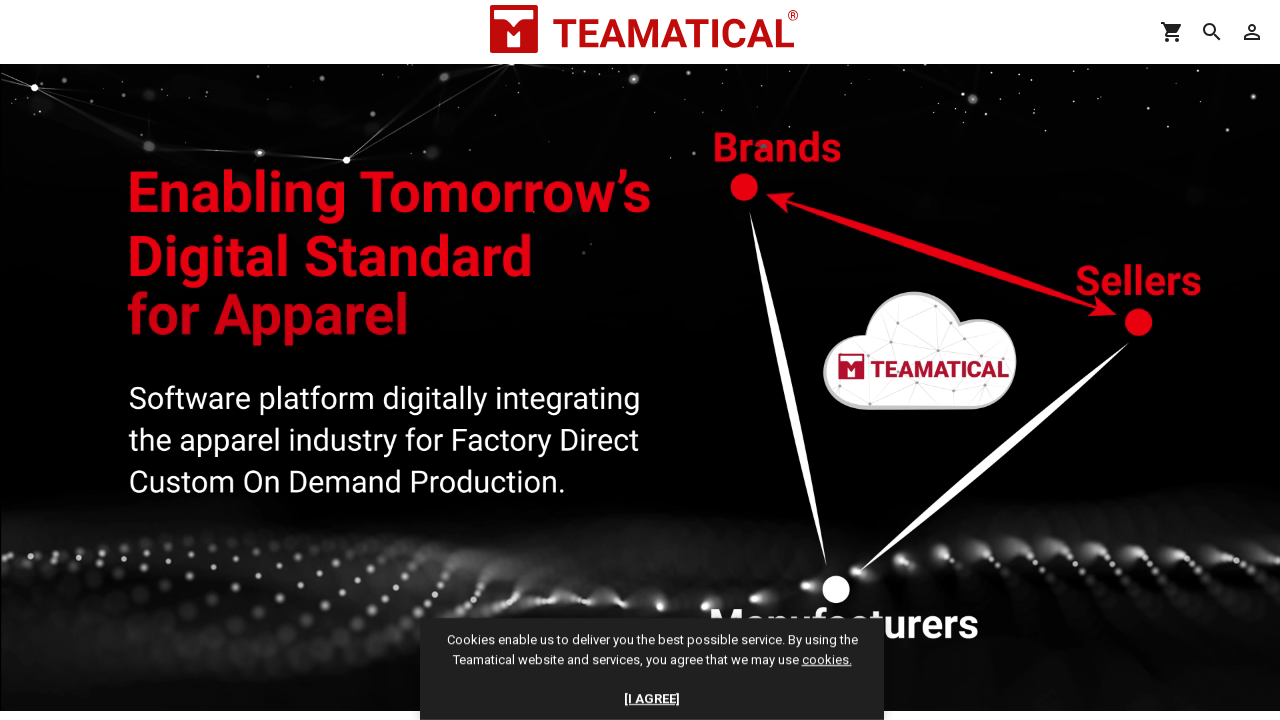

Evaluated image 6 dimensions and load status
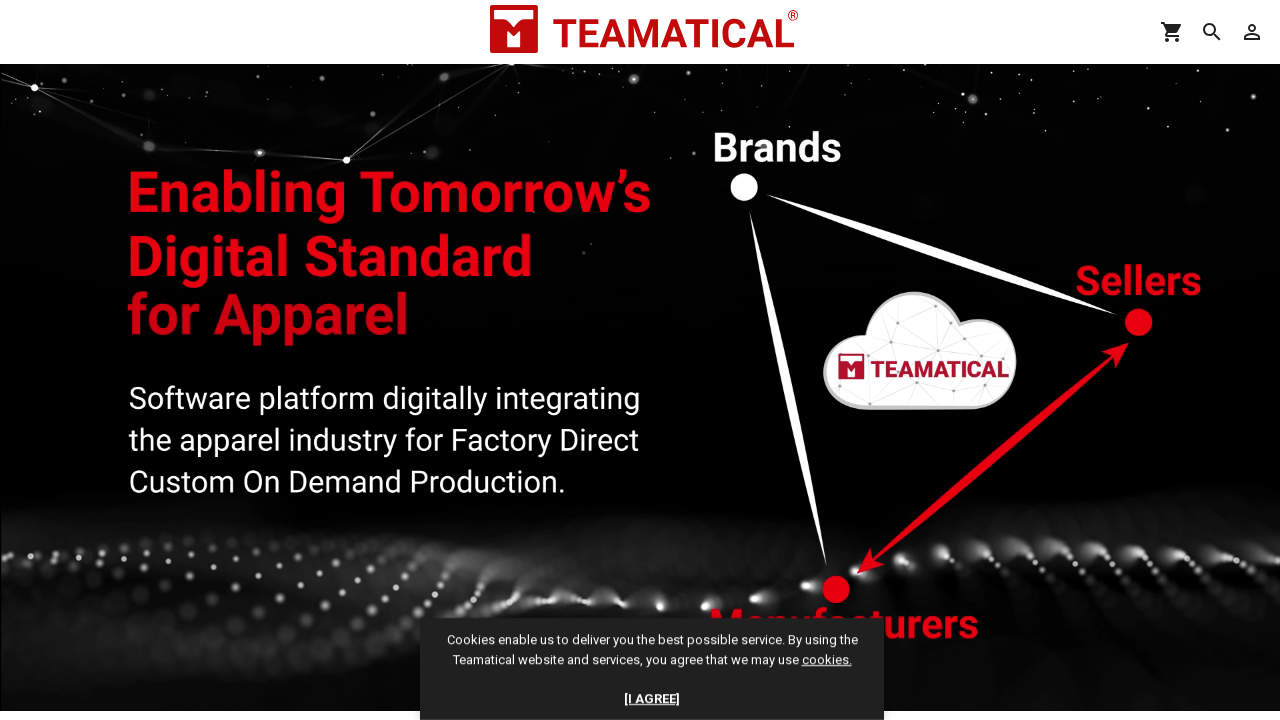

Retrieved src attribute from image 7
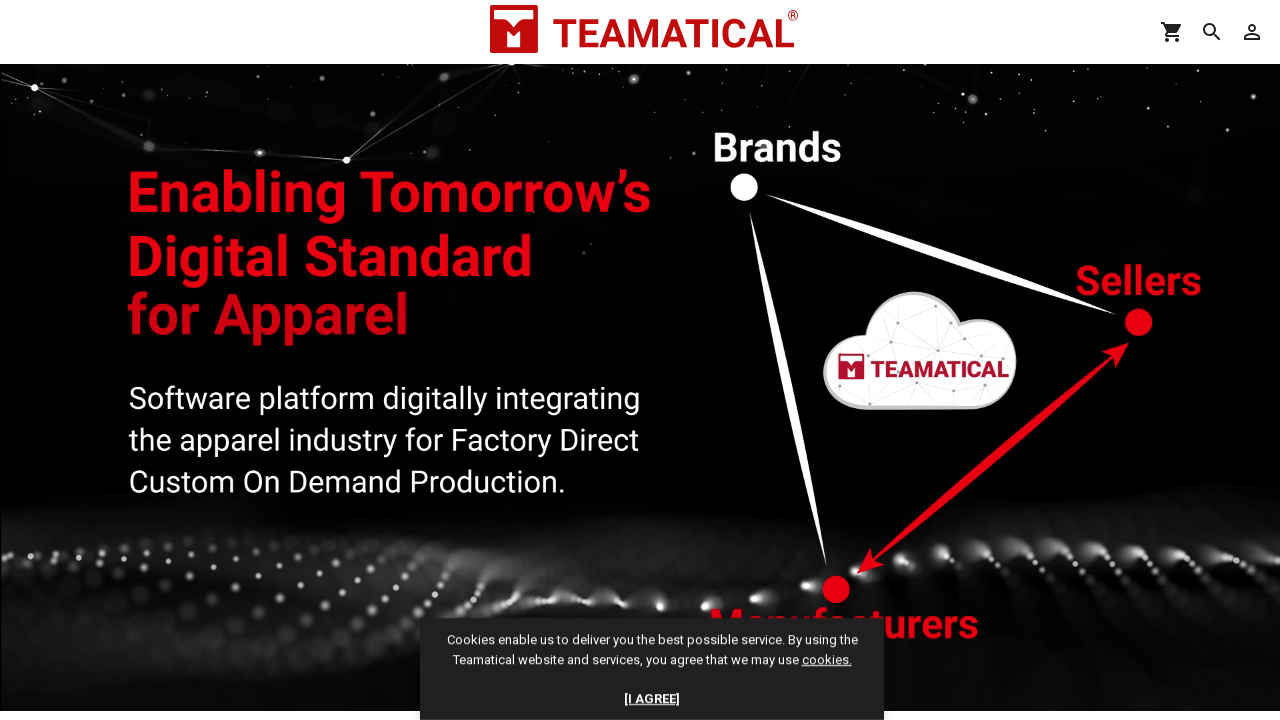

Evaluated image 7 dimensions and load status
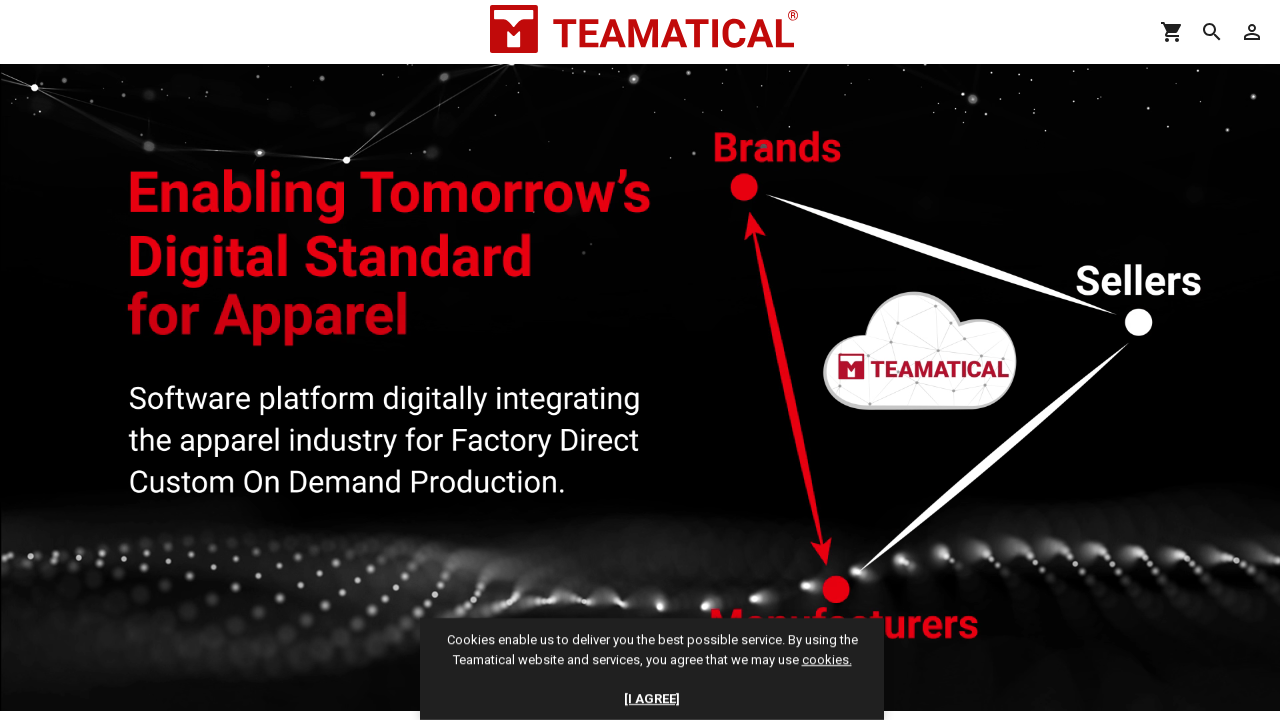

Retrieved src attribute from image 8
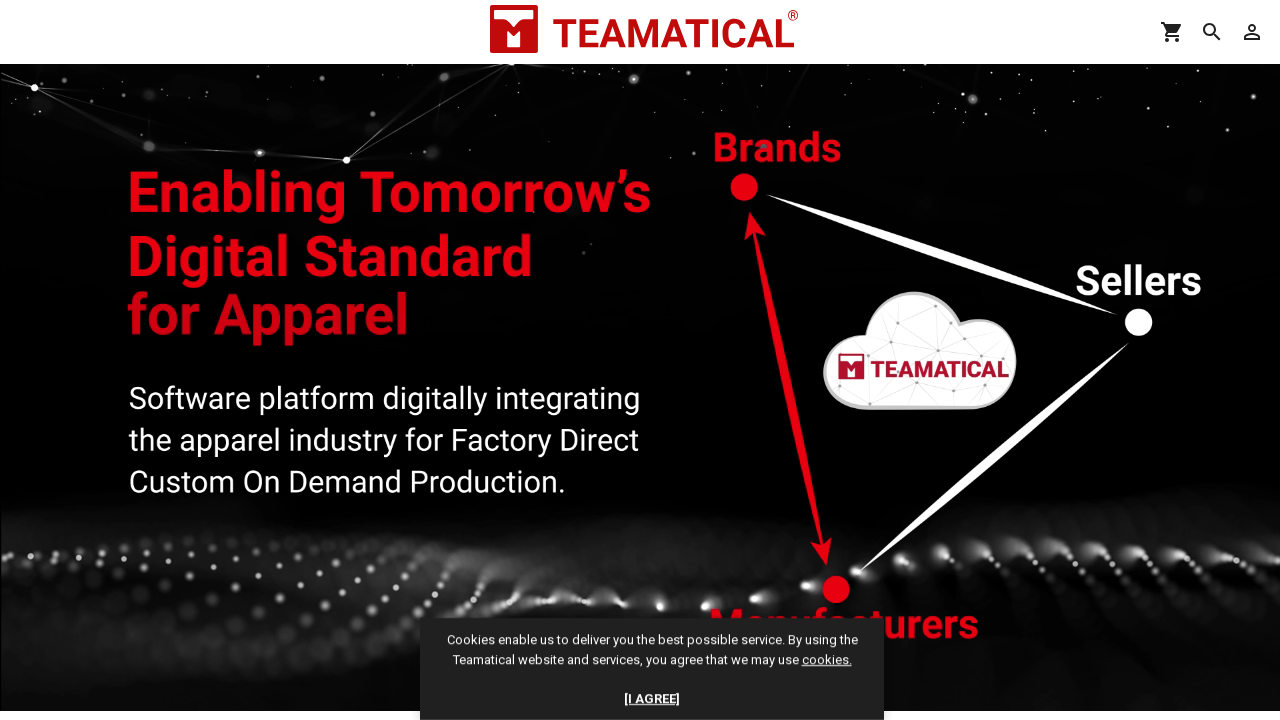

Evaluated image 8 dimensions and load status
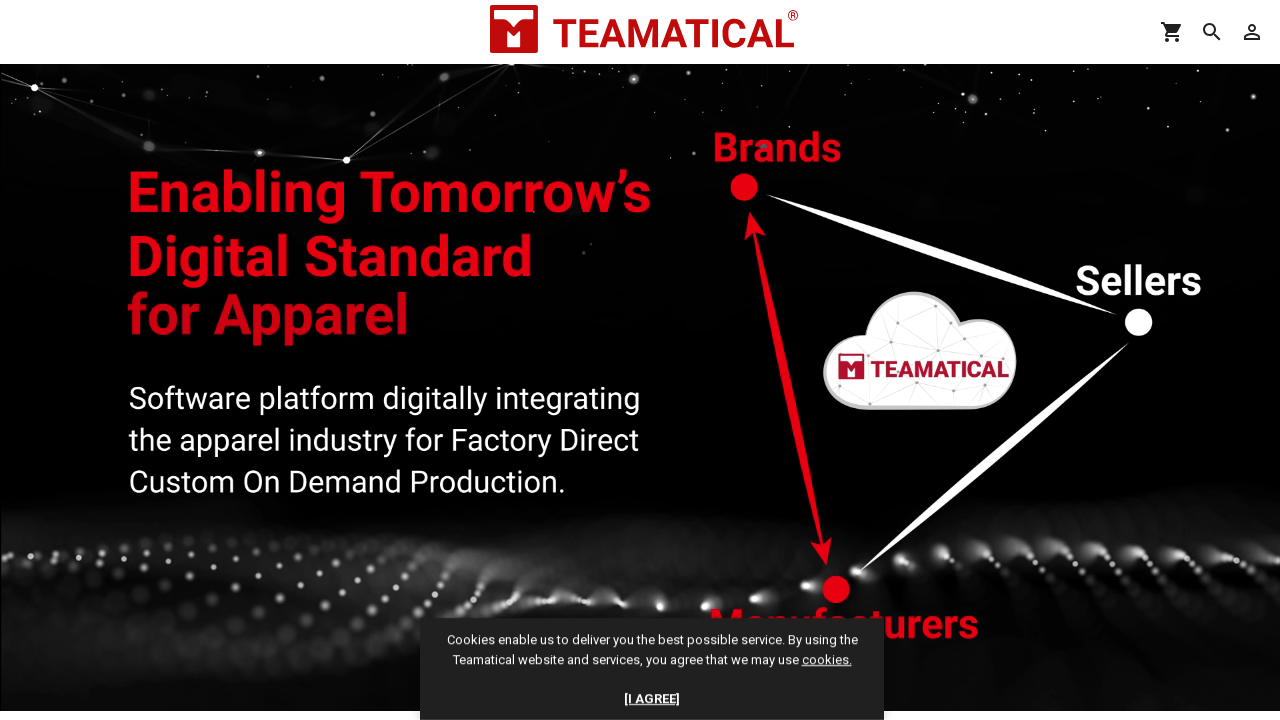

Retrieved src attribute from image 9
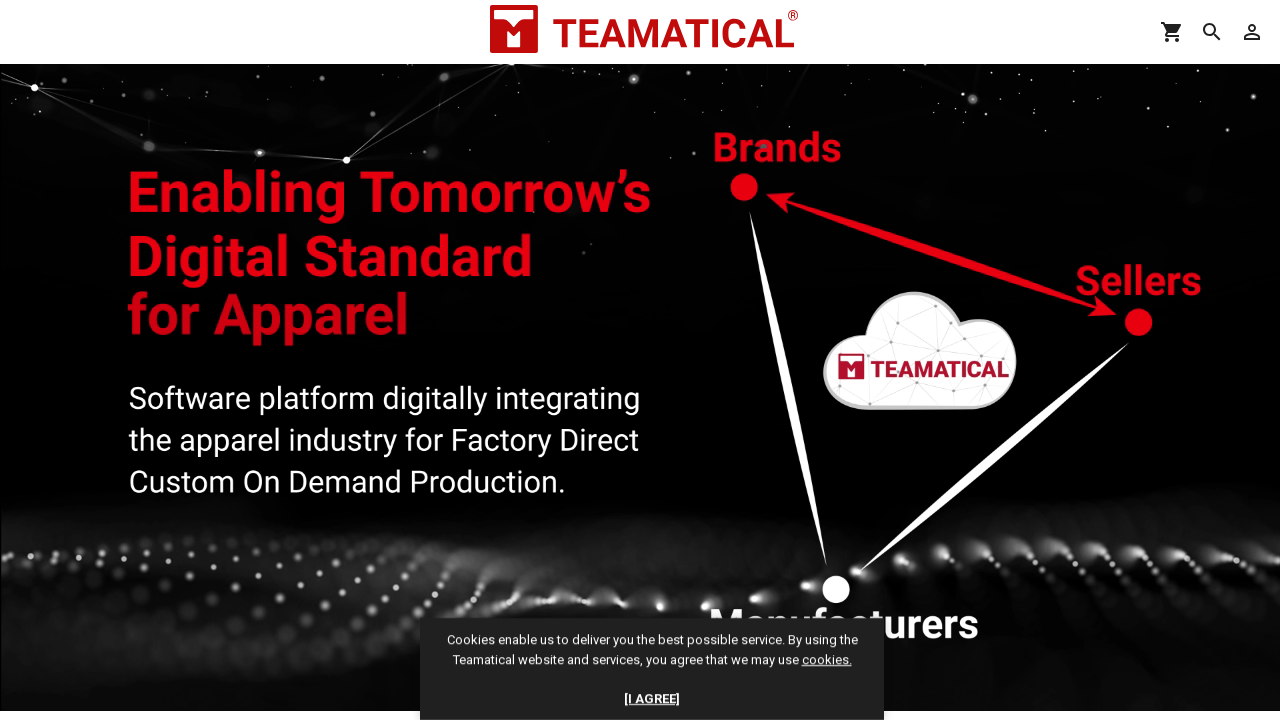

Evaluated image 9 dimensions and load status
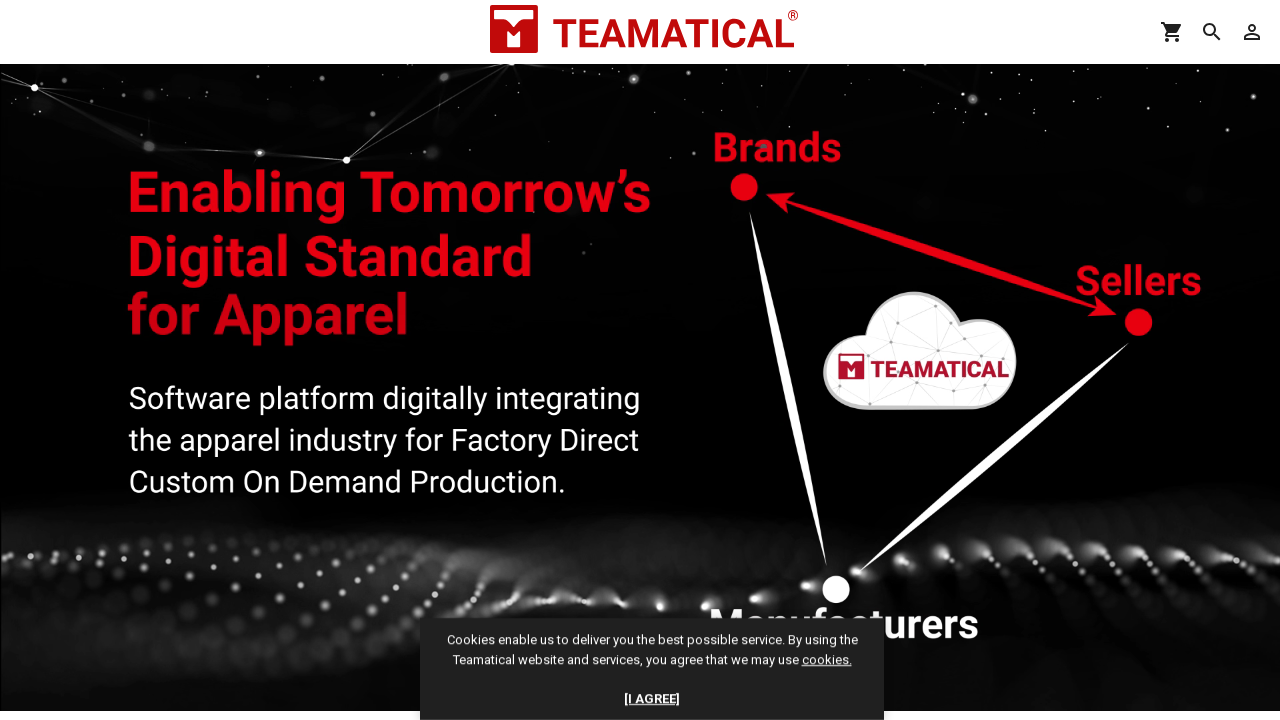

Retrieved src attribute from image 10
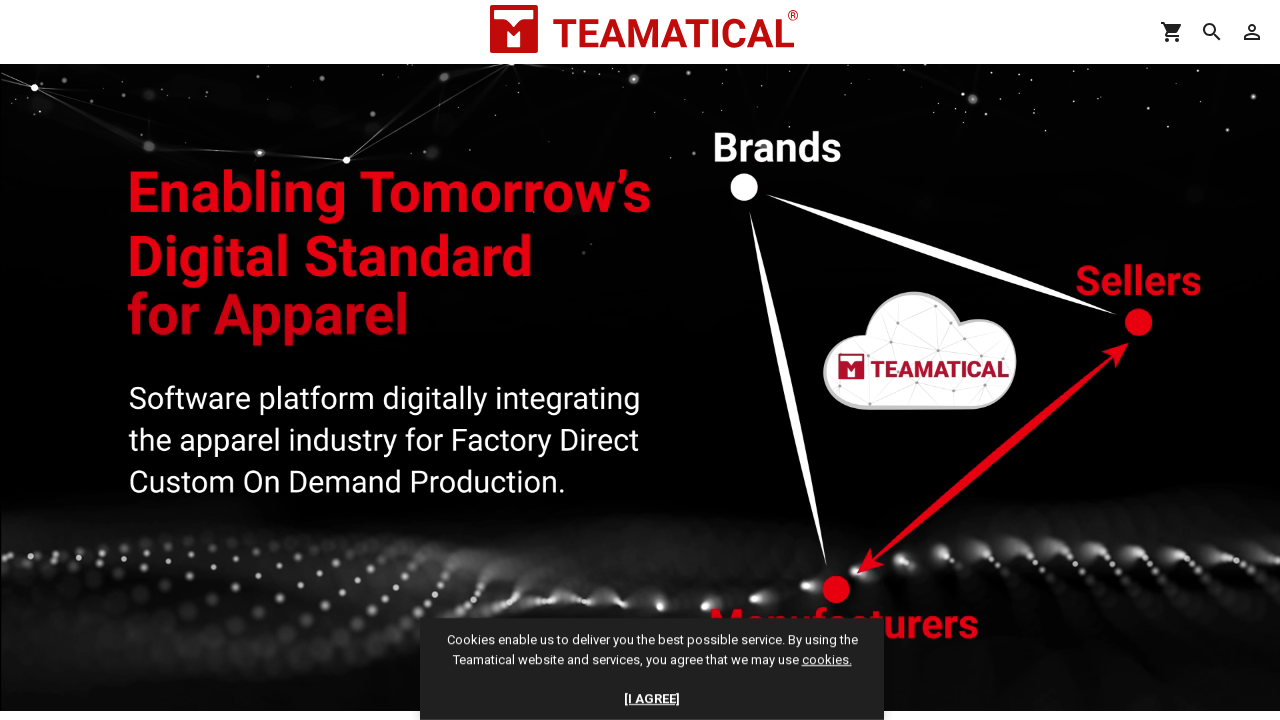

Evaluated image 10 dimensions and load status
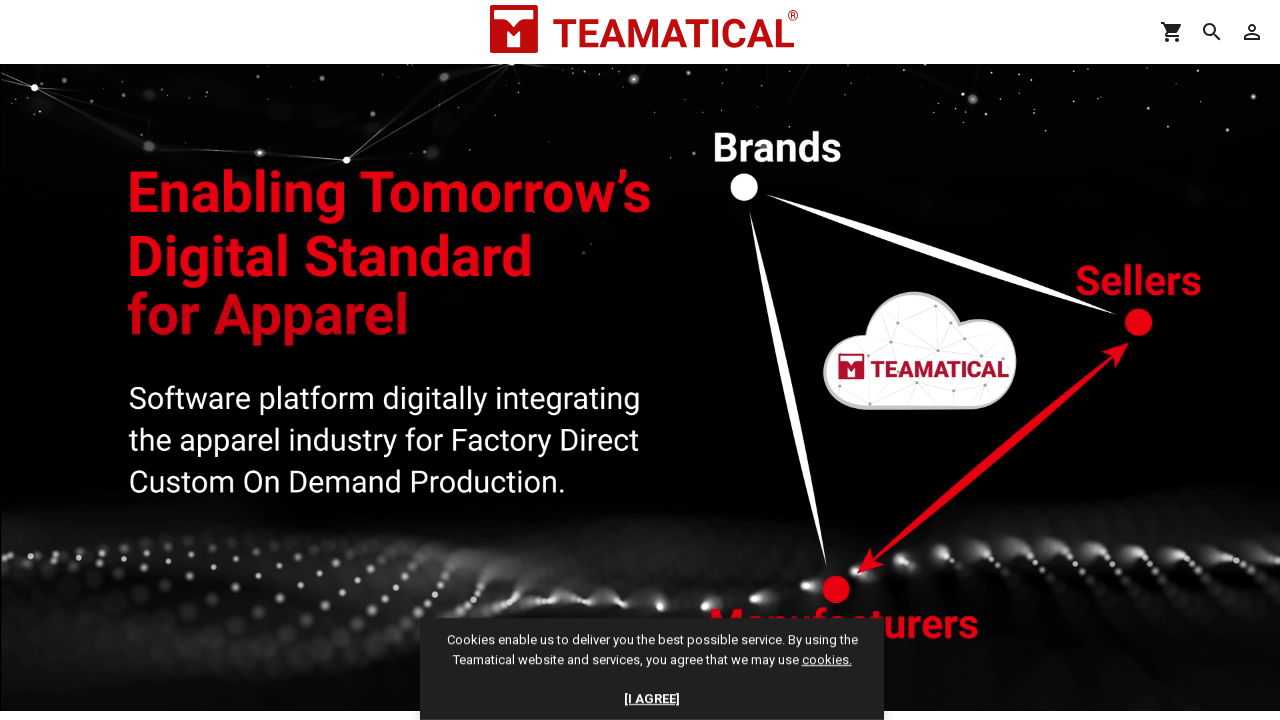

Retrieved src attribute from image 11
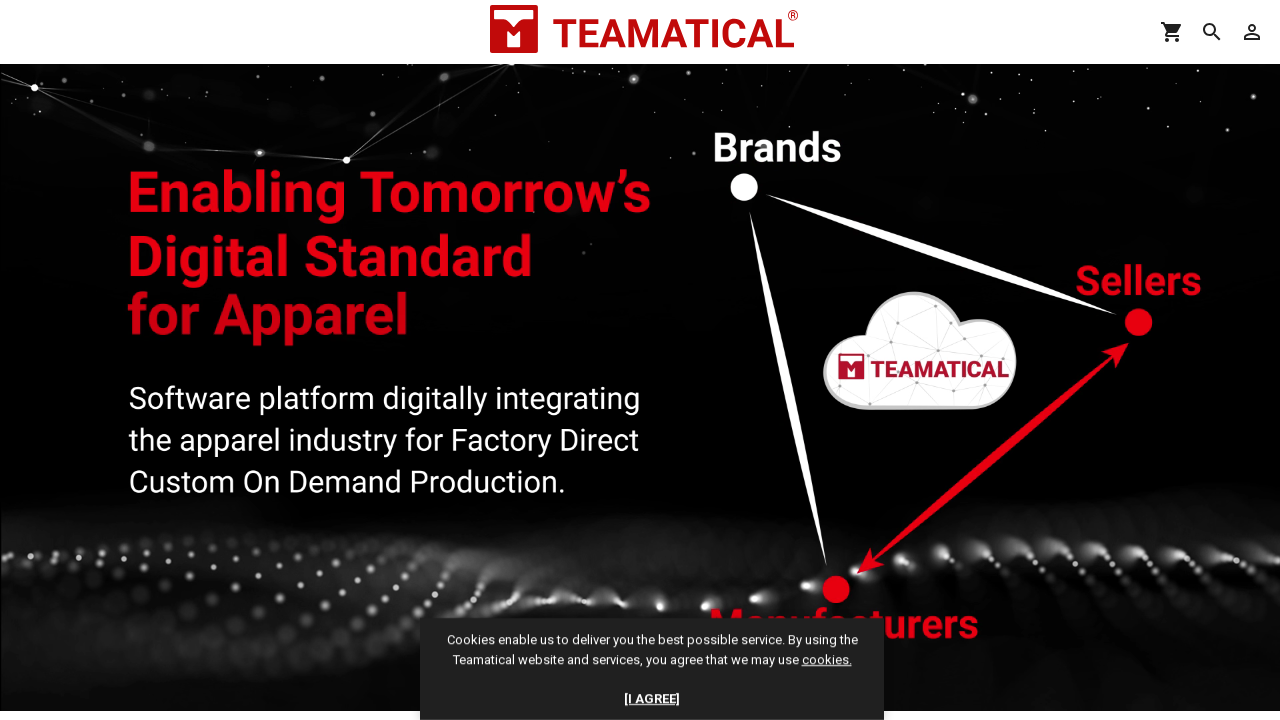

Evaluated image 11 dimensions and load status
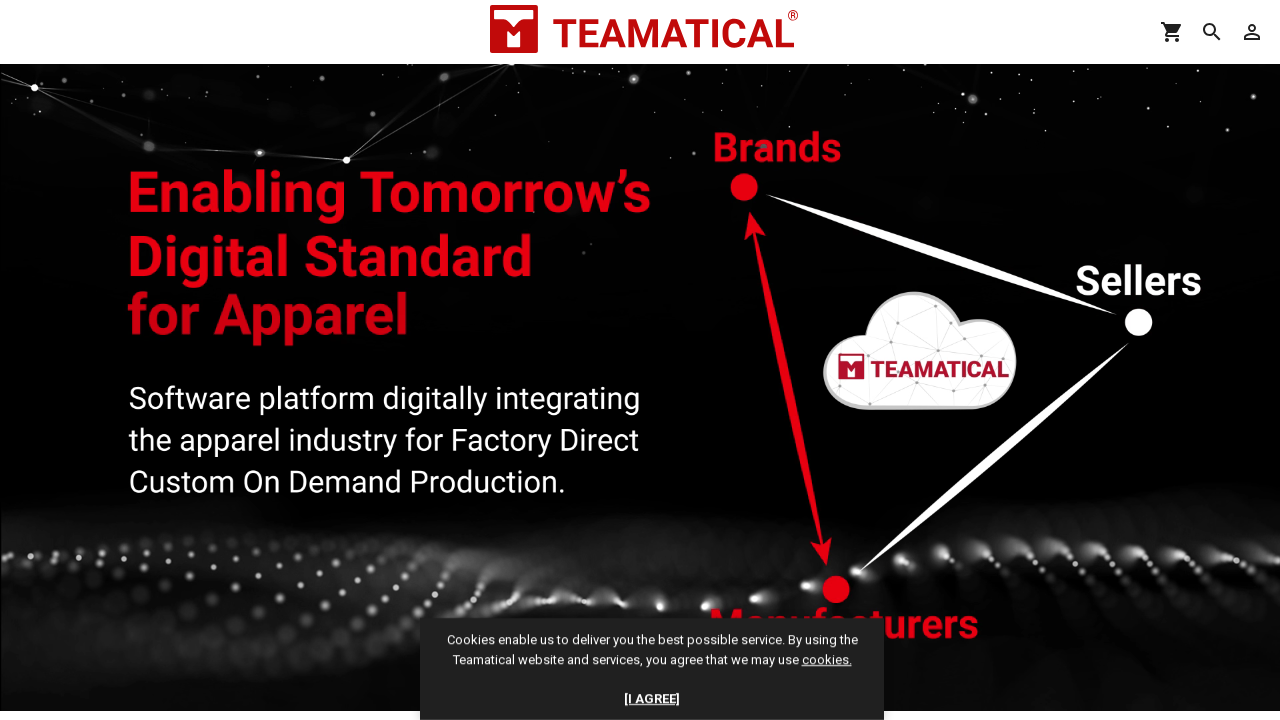

Retrieved src attribute from image 12
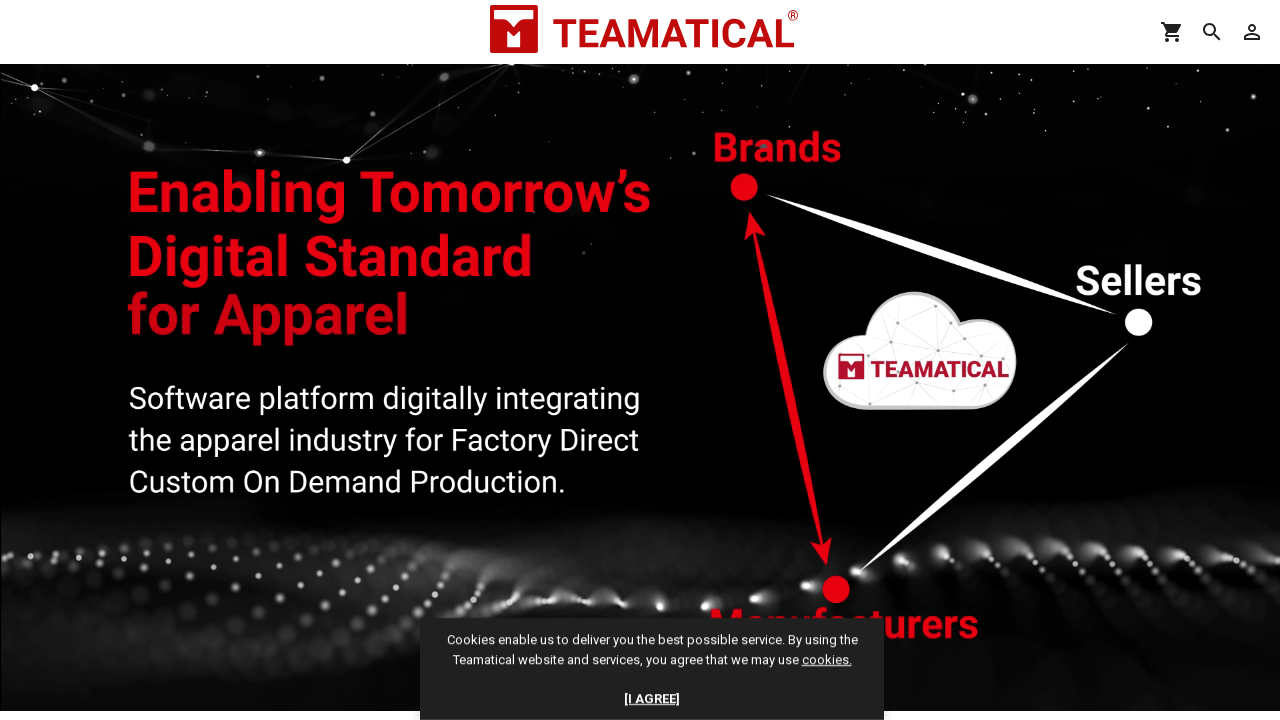

Evaluated image 12 dimensions and load status
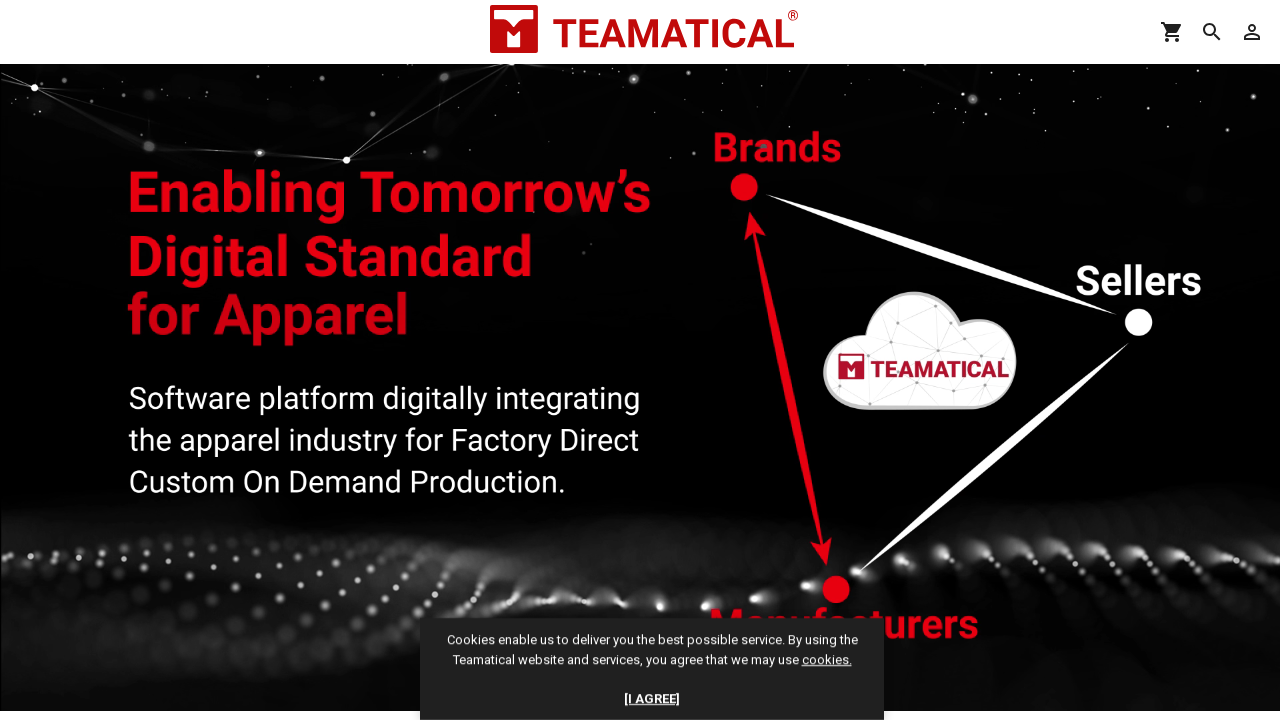

Retrieved src attribute from image 13
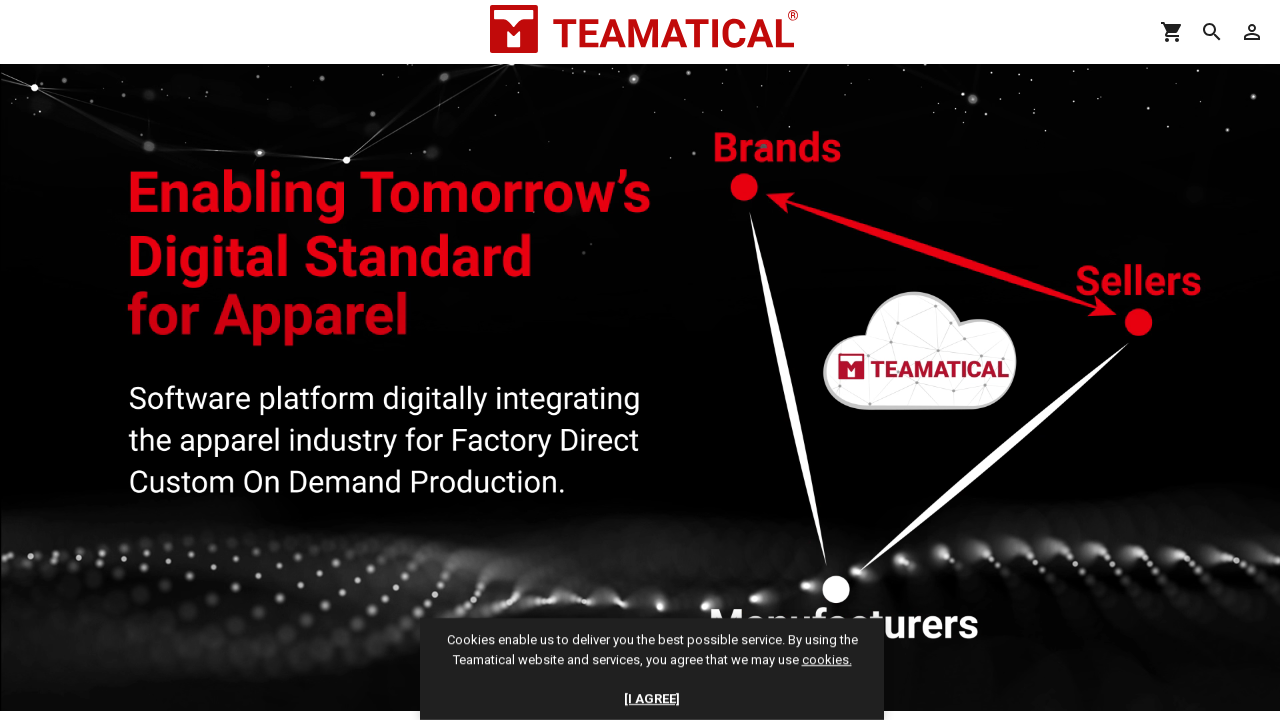

Evaluated image 13 dimensions and load status
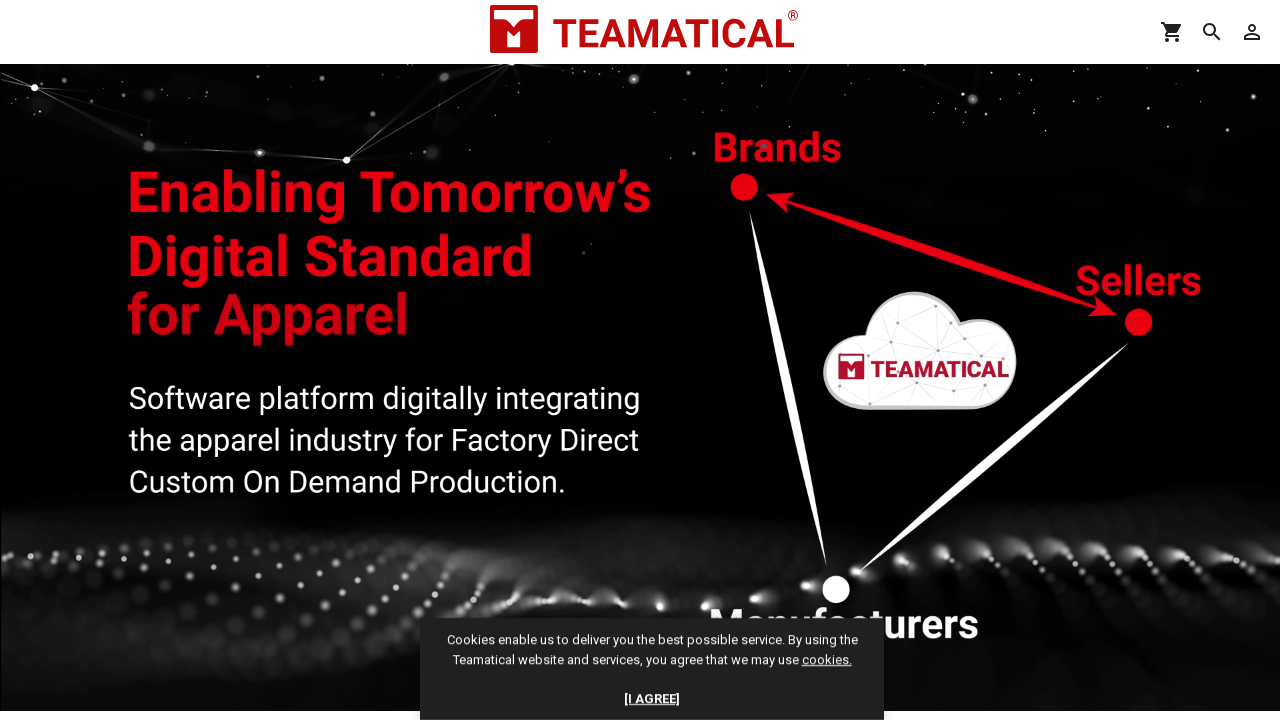

Retrieved src attribute from image 14
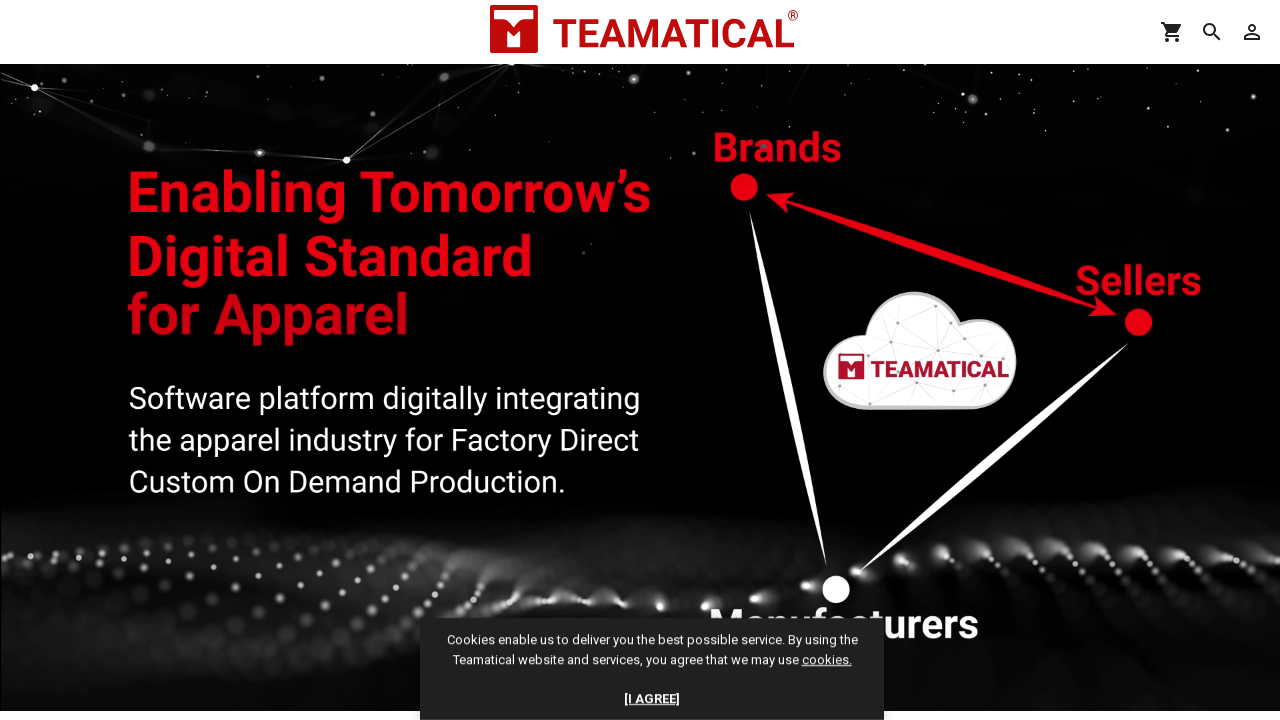

Evaluated image 14 dimensions and load status
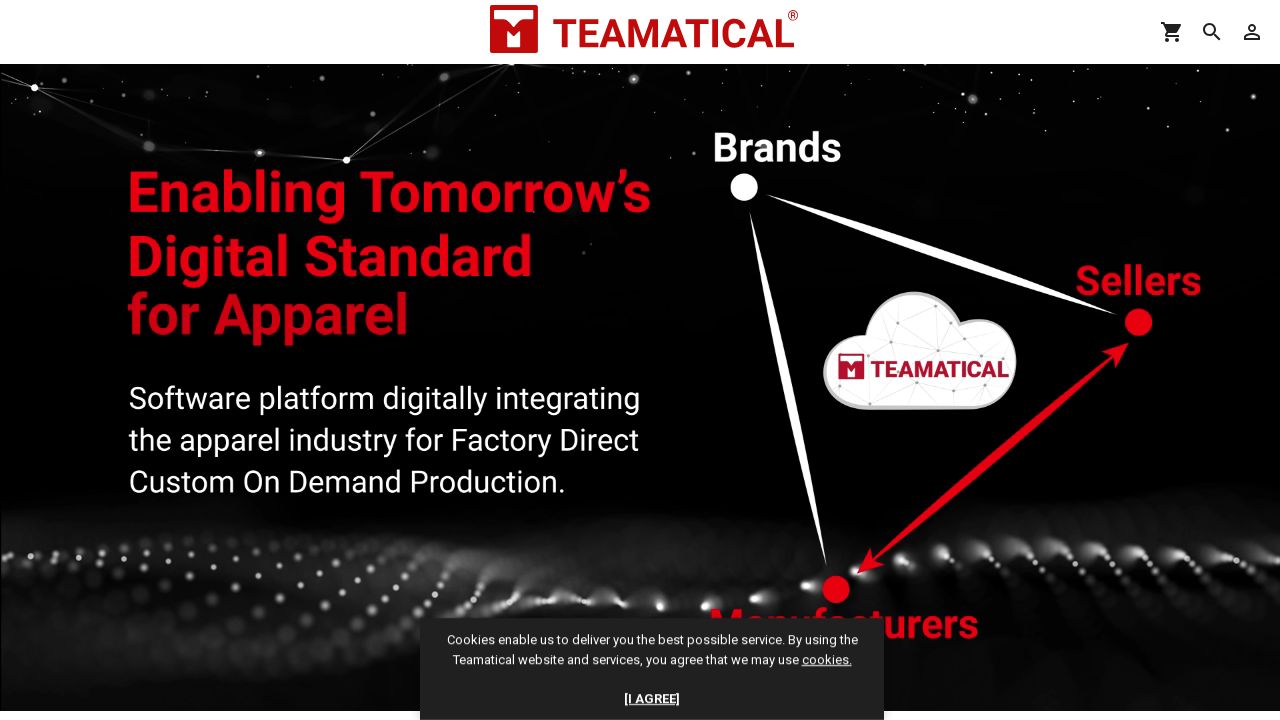

Retrieved src attribute from image 15
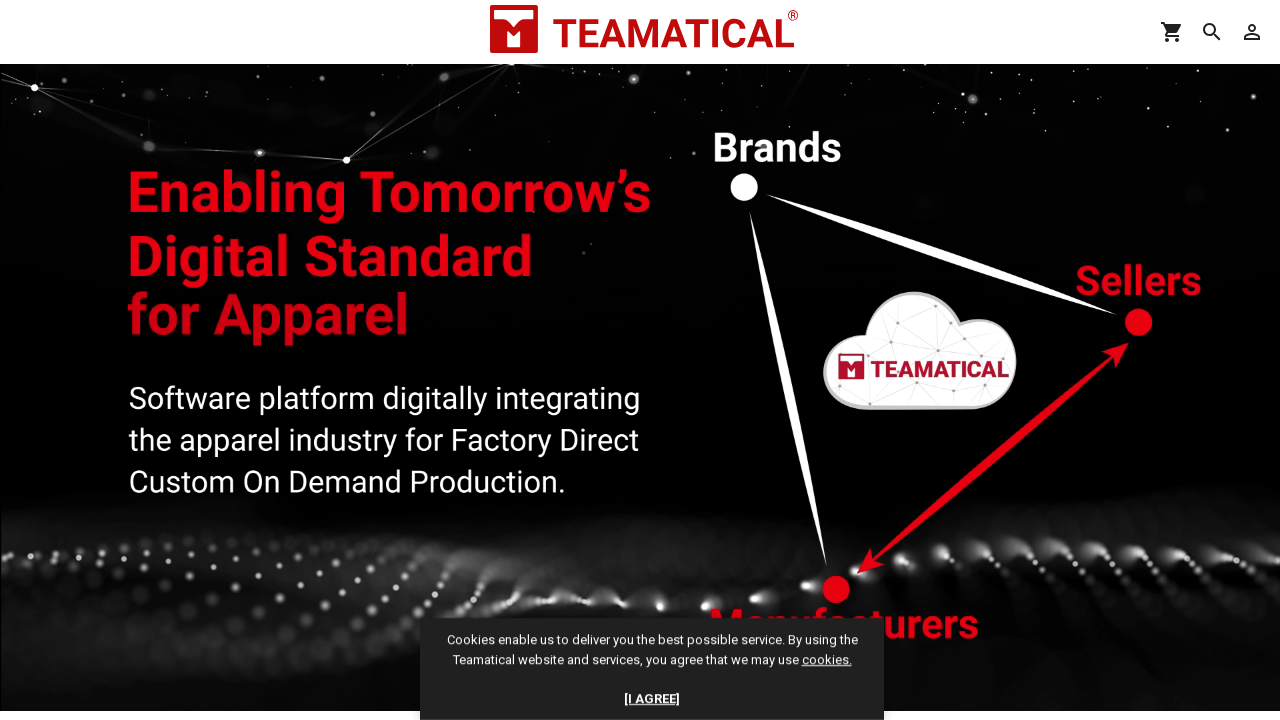

Evaluated image 15 dimensions and load status
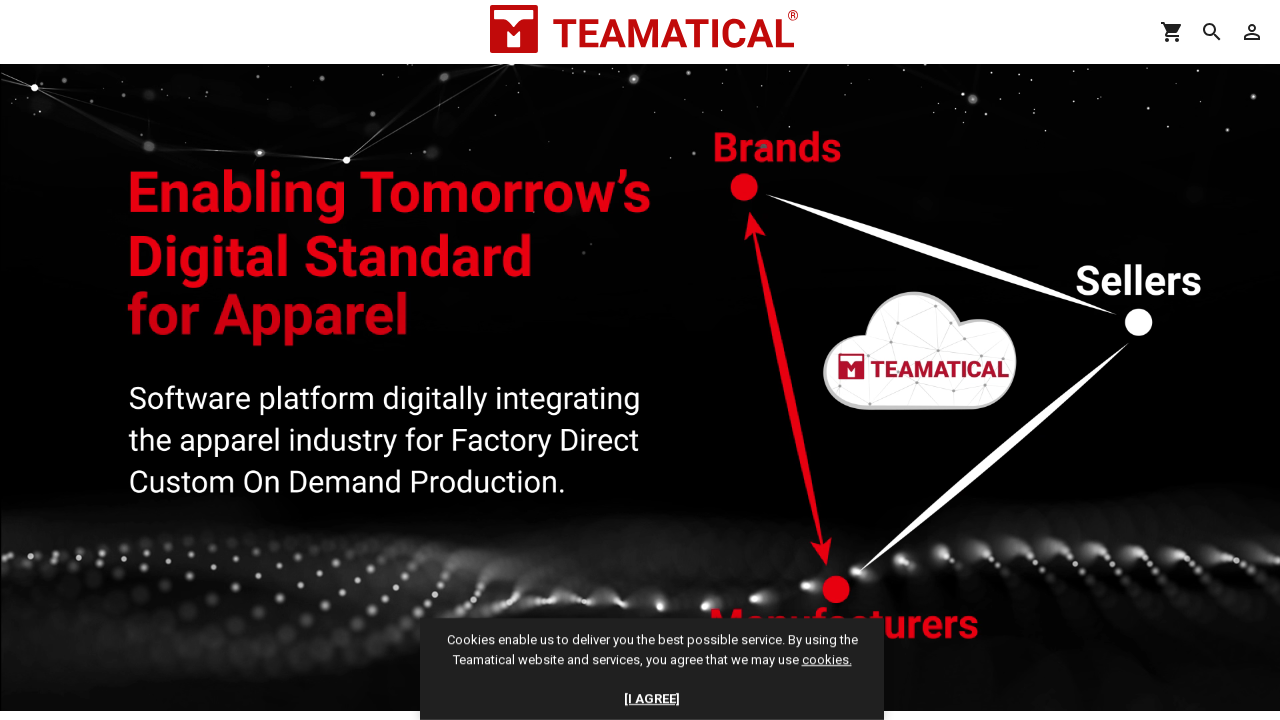

Retrieved src attribute from image 16
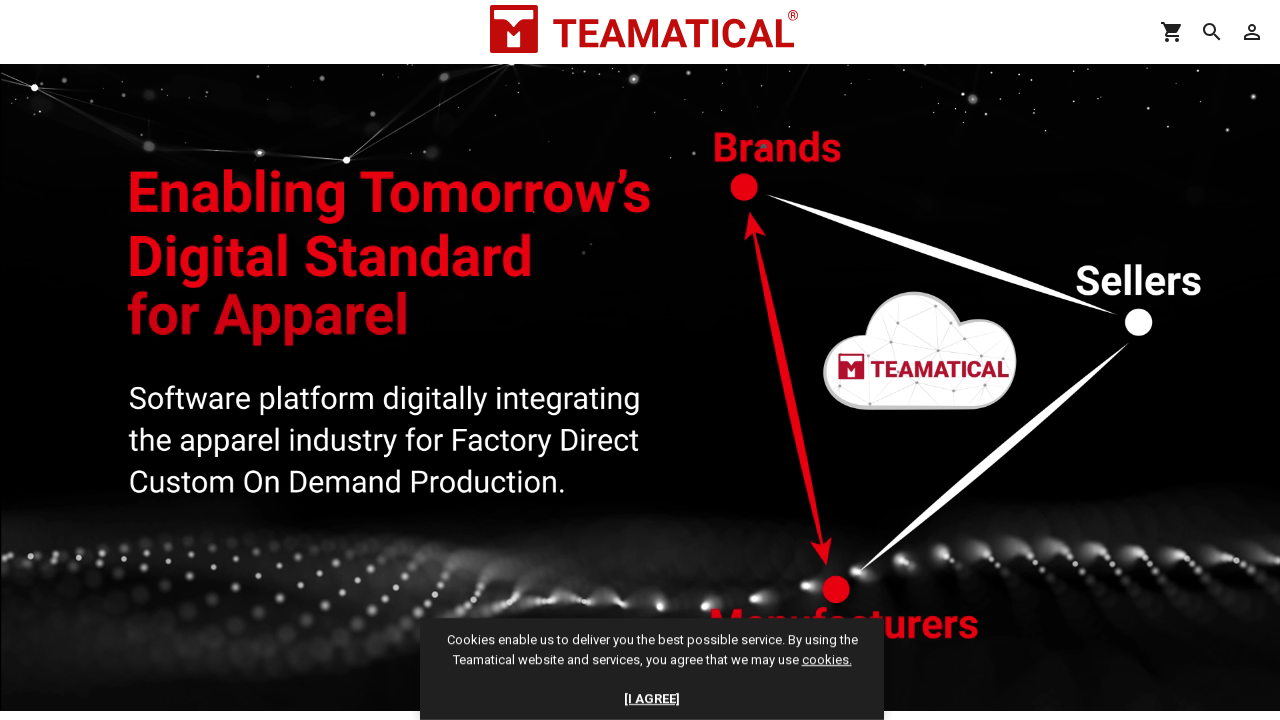

Evaluated image 16 dimensions and load status
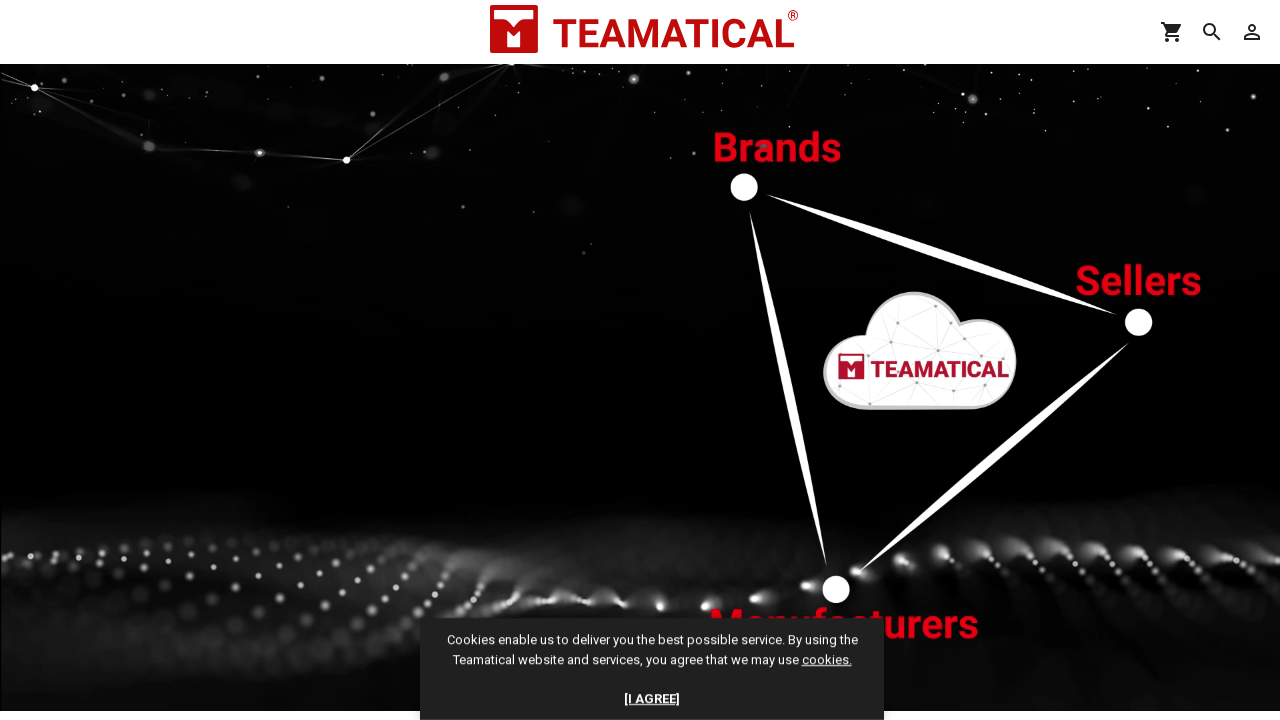

Retrieved src attribute from image 17
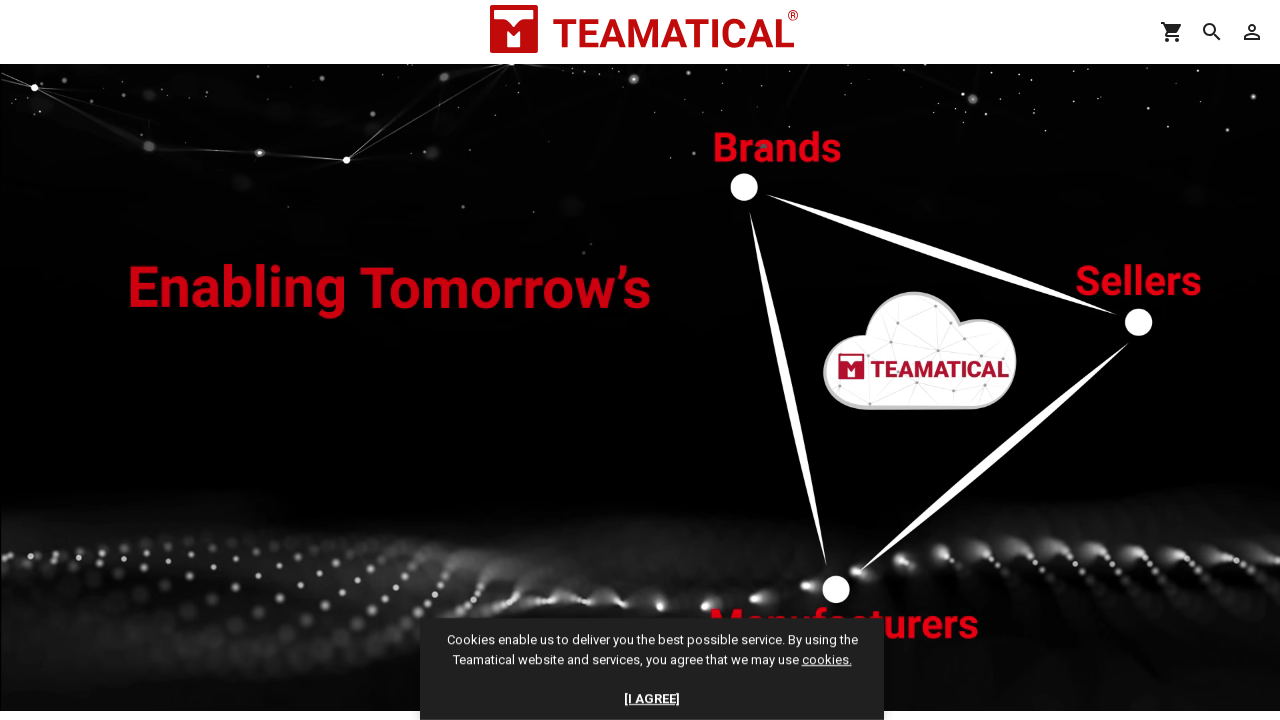

Evaluated image 17 dimensions and load status
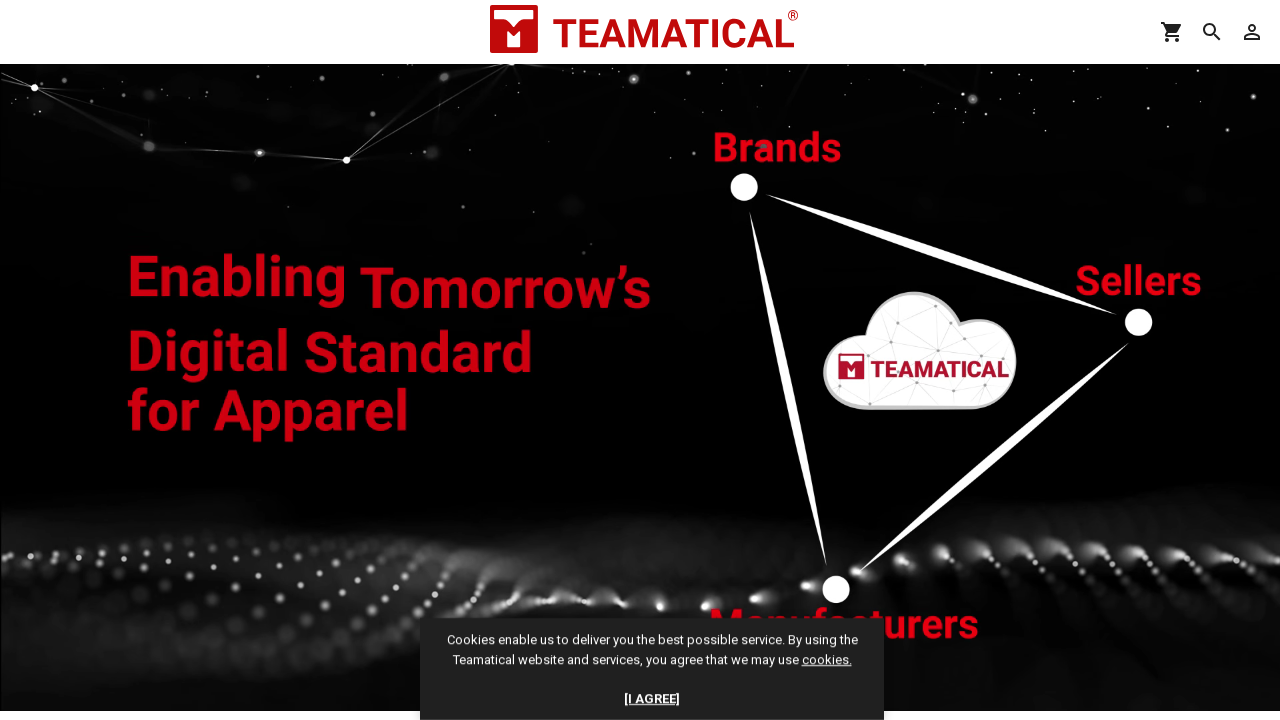

Retrieved src attribute from image 18
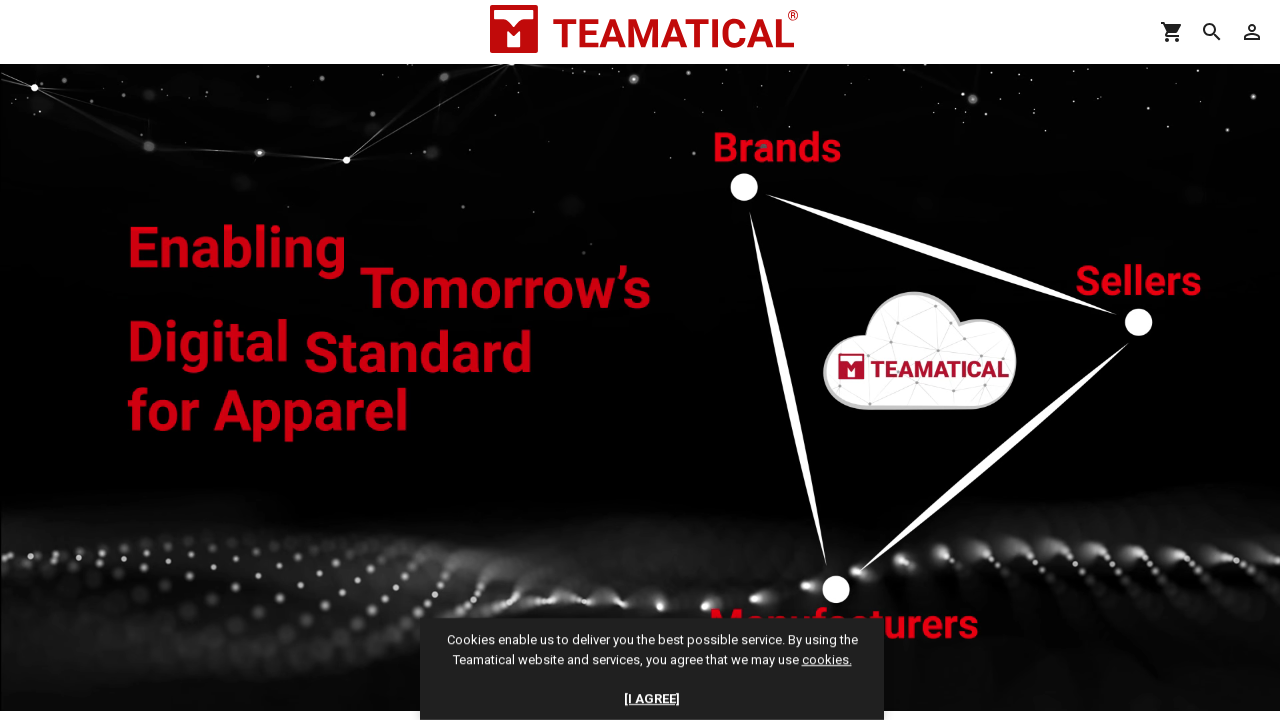

Evaluated image 18 dimensions and load status
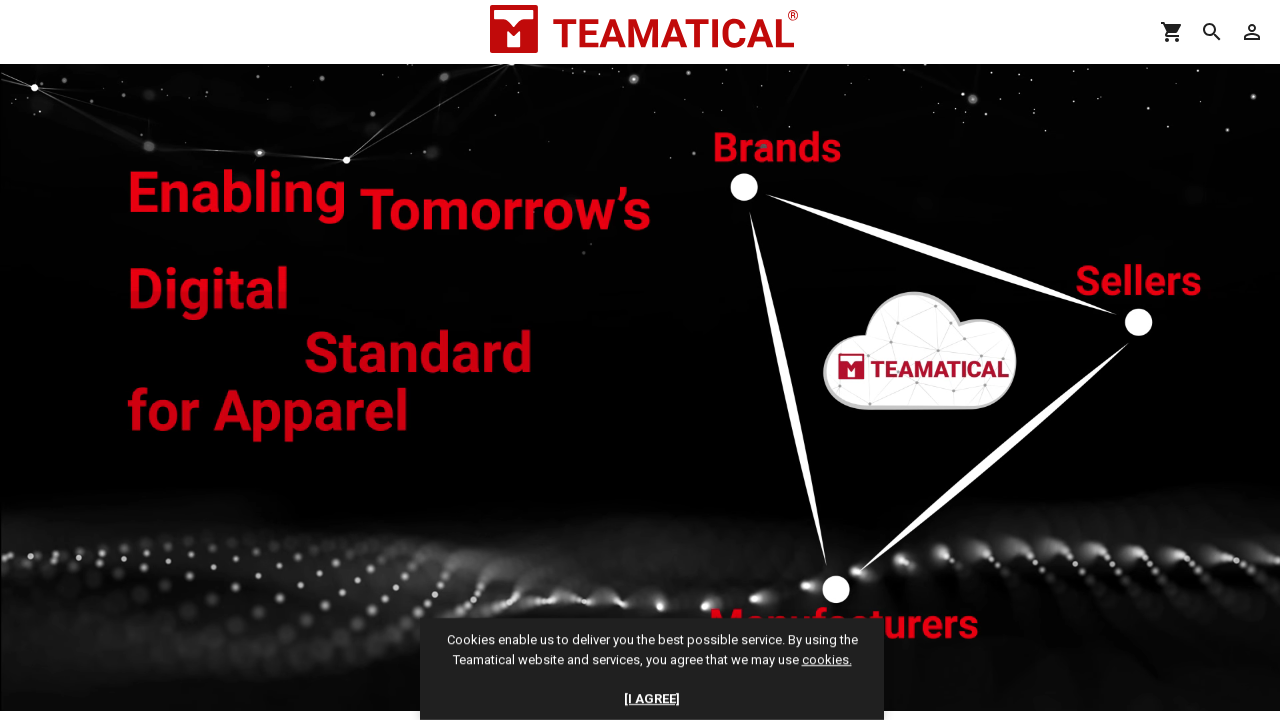

Retrieved src attribute from image 19
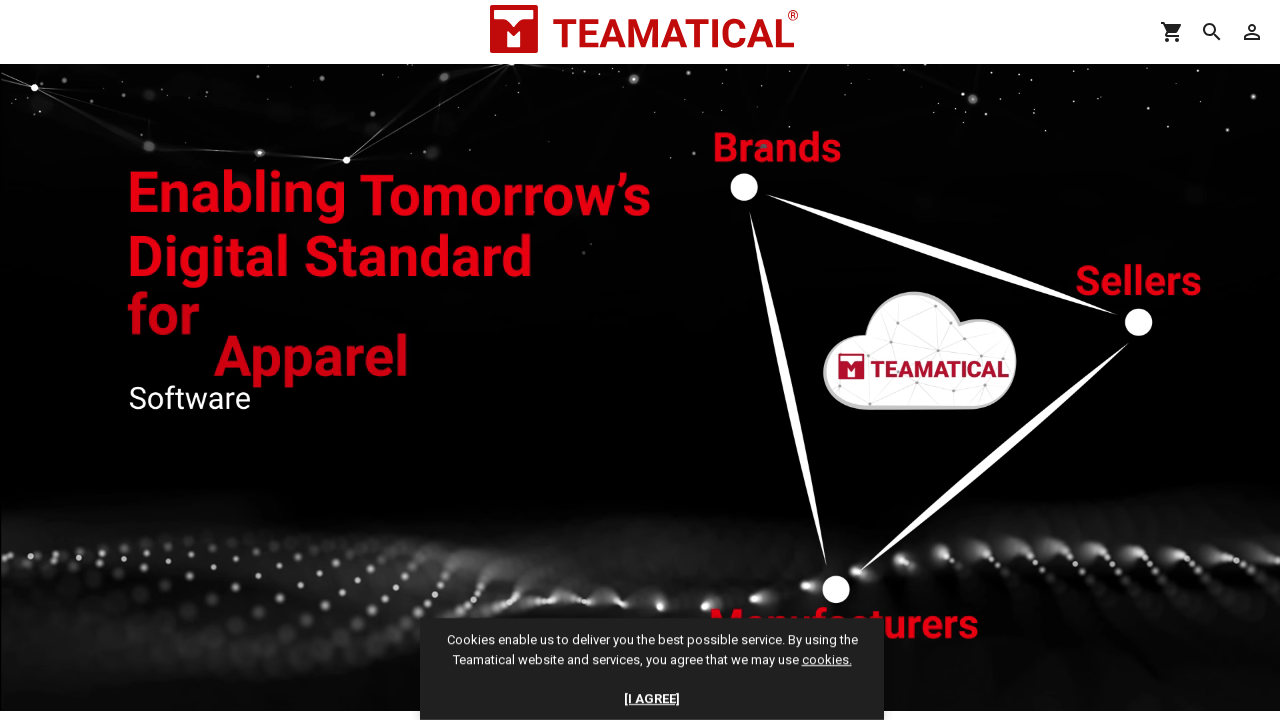

Evaluated image 19 dimensions and load status
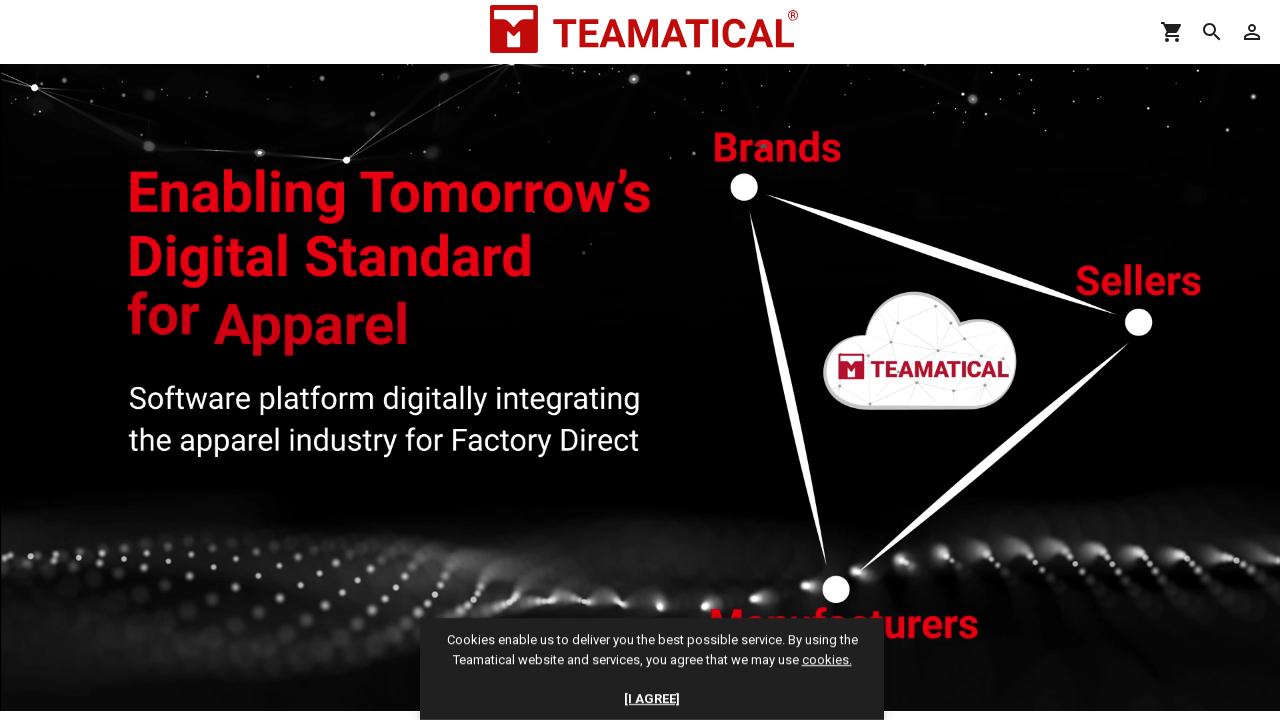

Retrieved src attribute from image 20
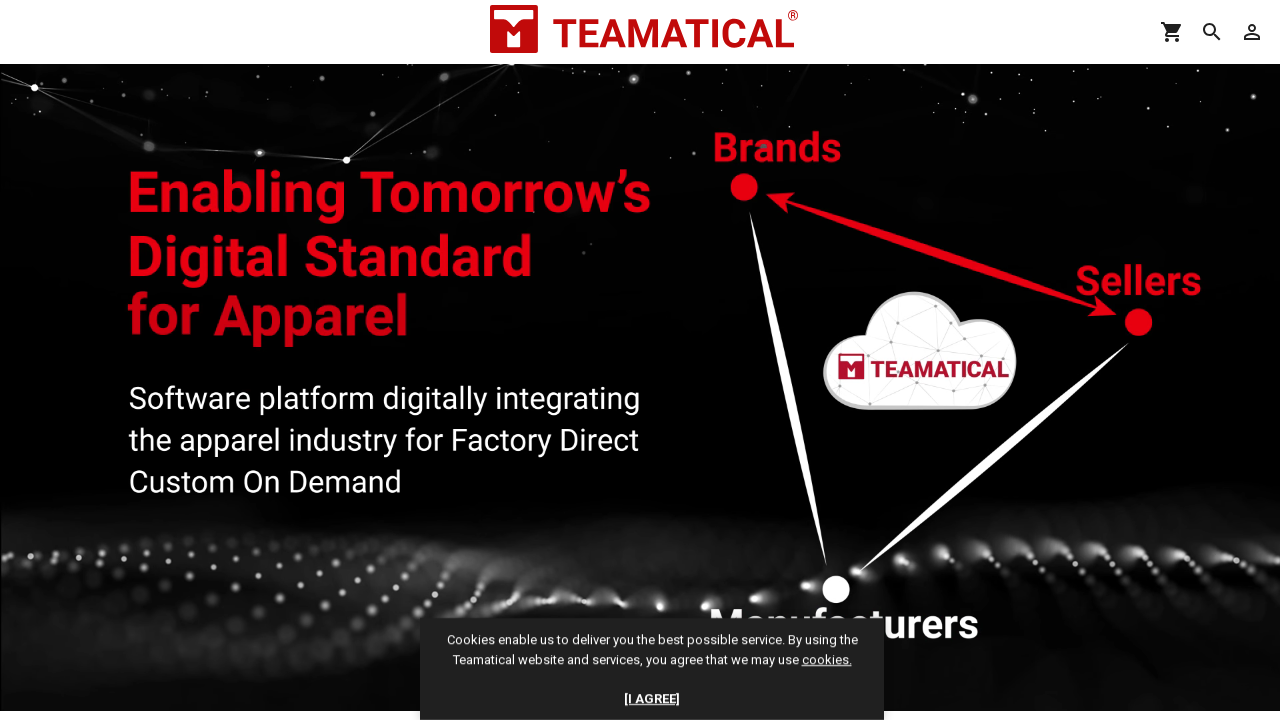

Evaluated image 20 dimensions and load status
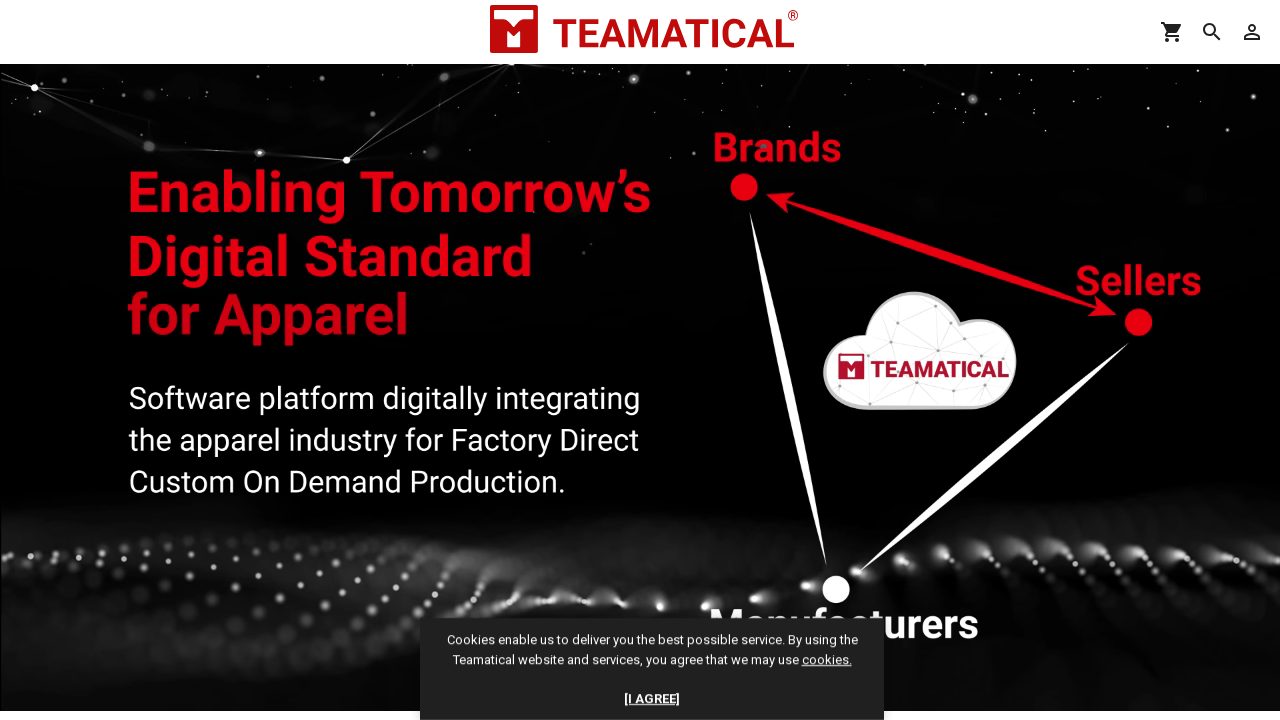

Retrieved src attribute from image 21
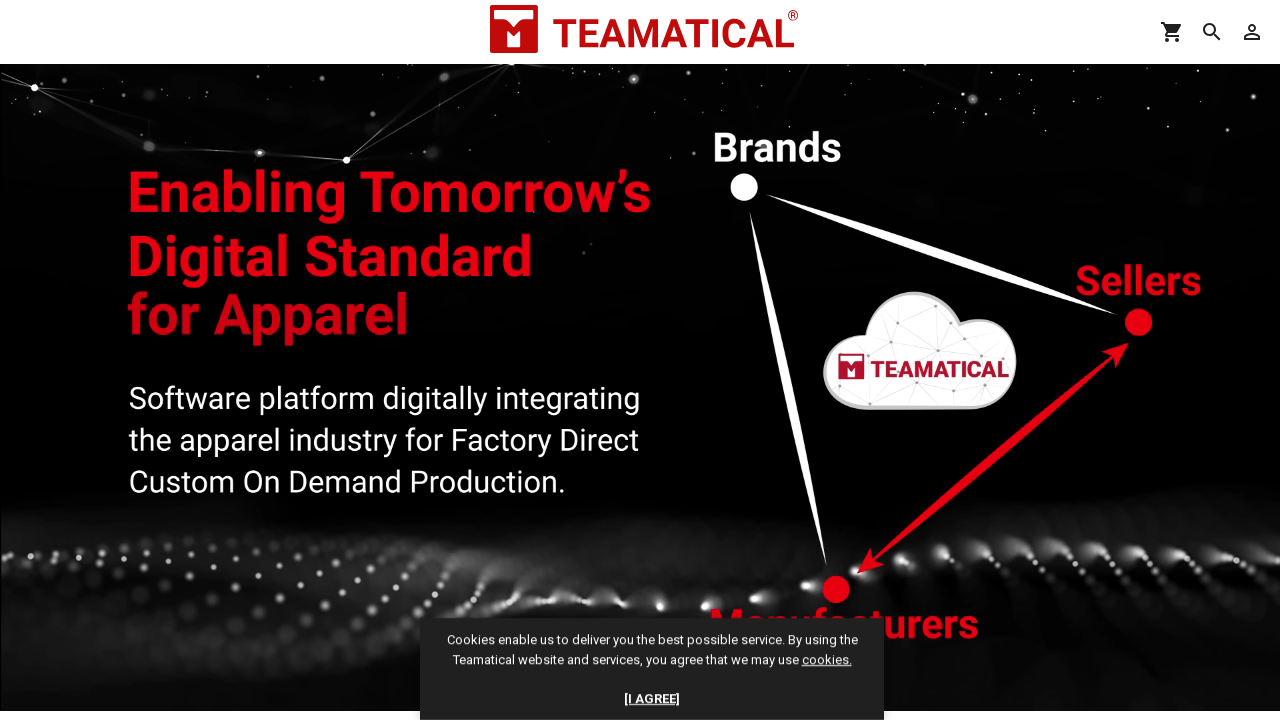

Evaluated image 21 dimensions and load status
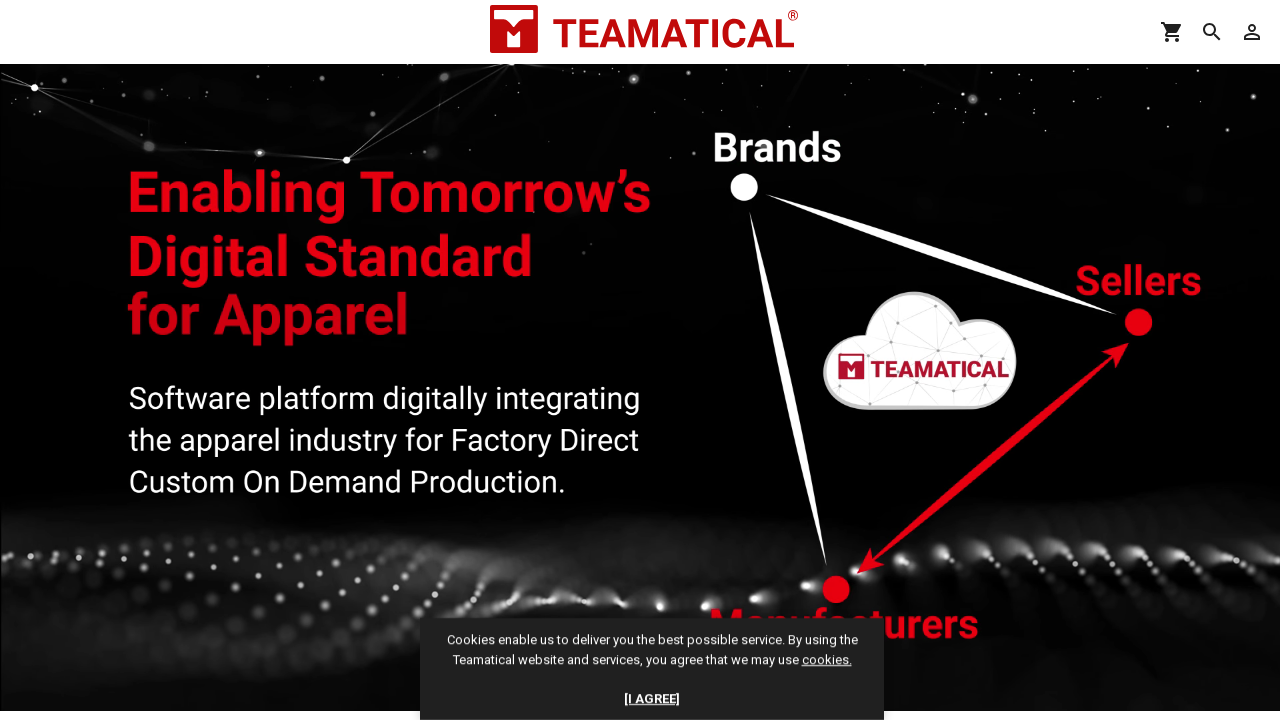

Retrieved src attribute from image 22
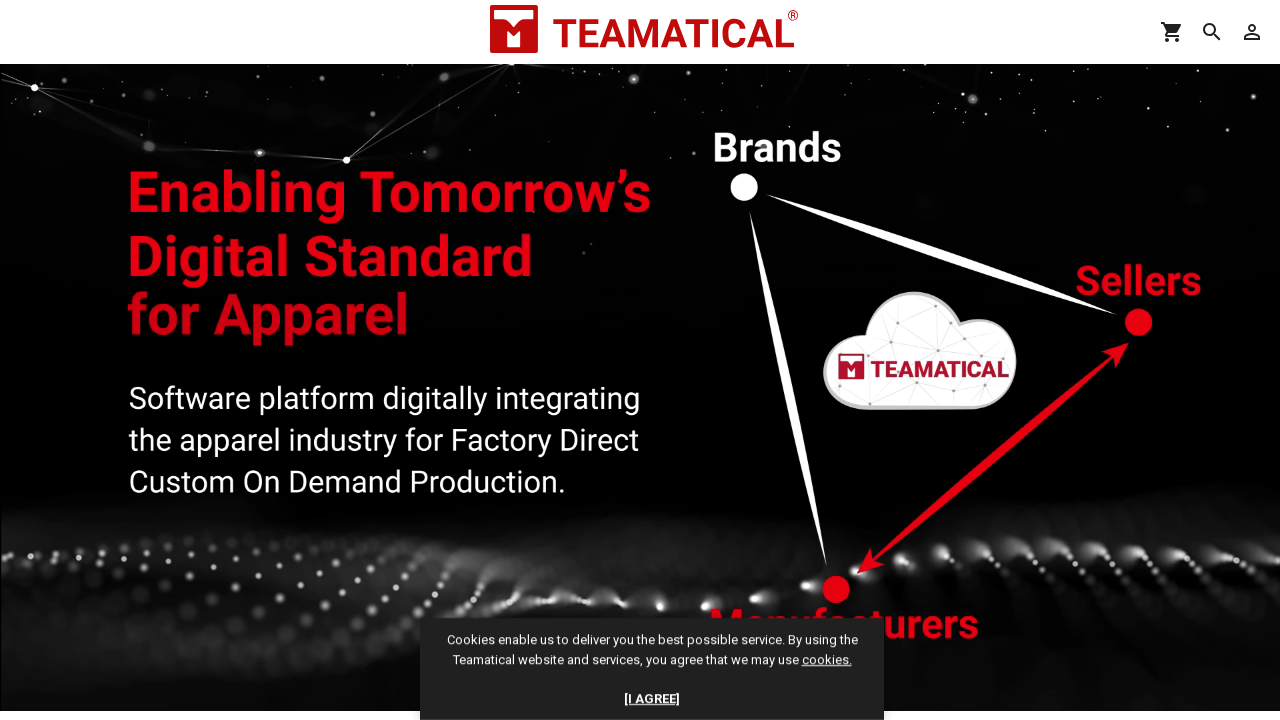

Evaluated image 22 dimensions and load status
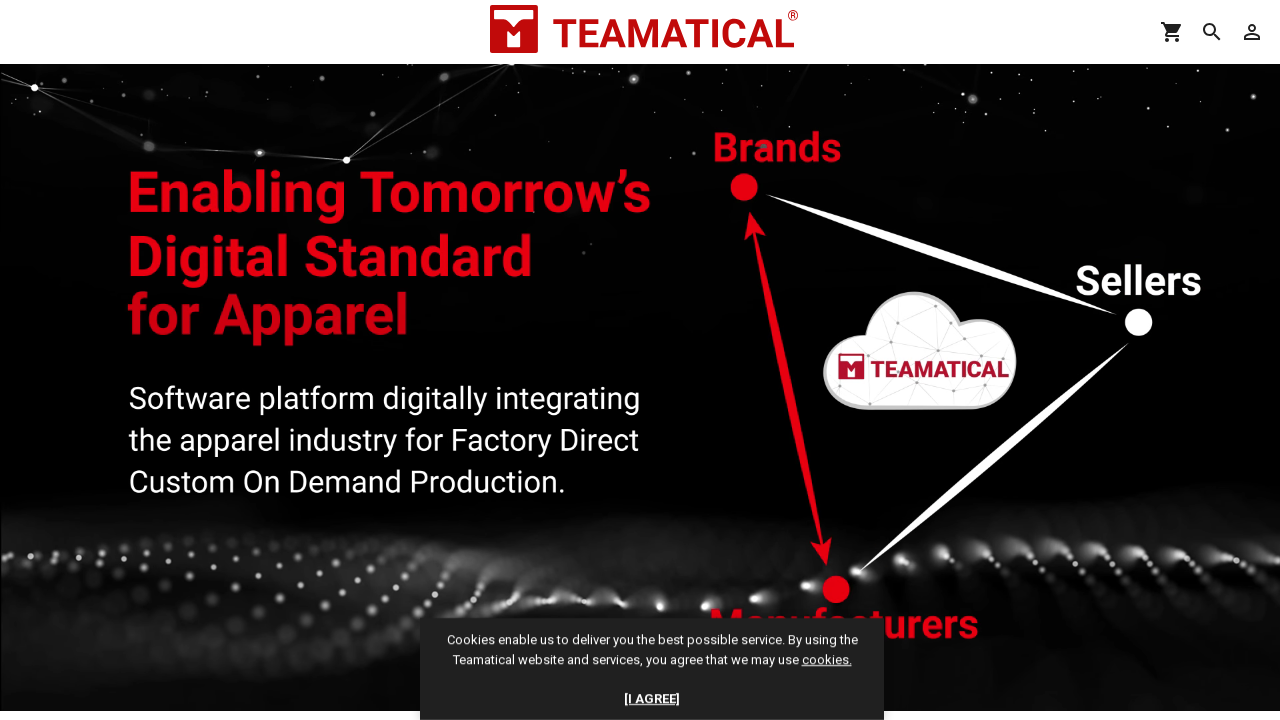

Retrieved src attribute from image 23
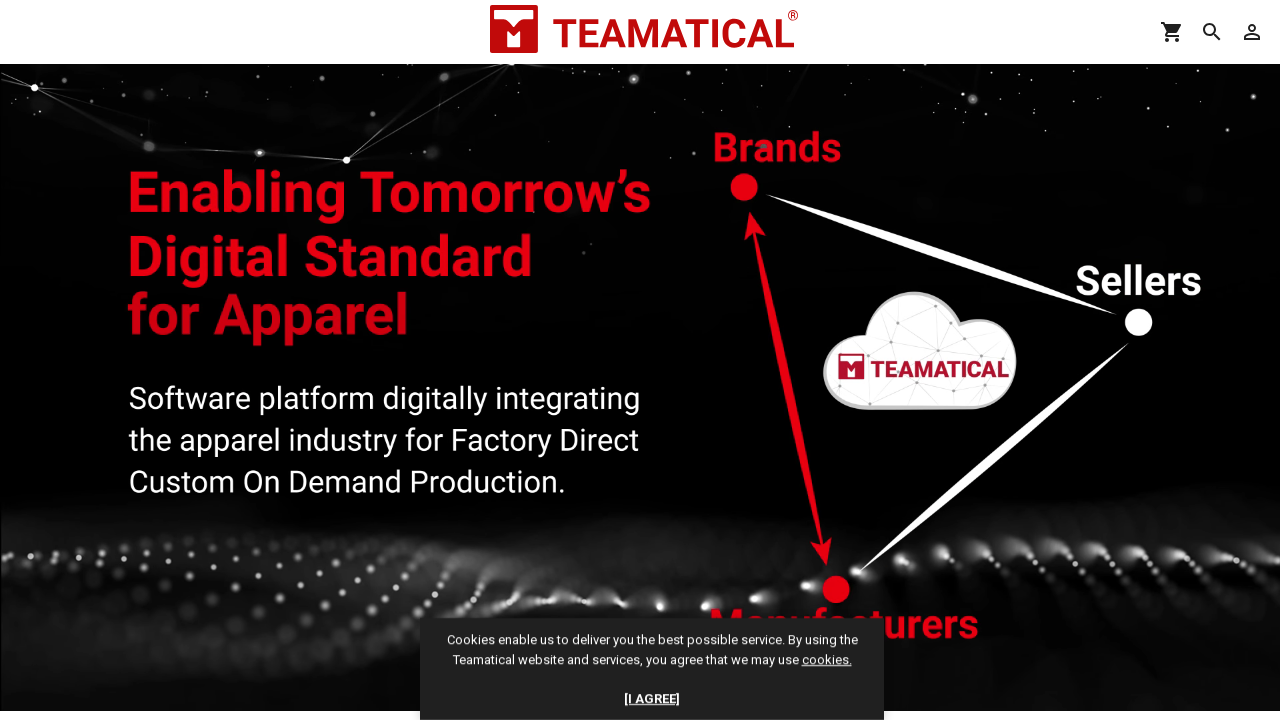

Evaluated image 23 dimensions and load status
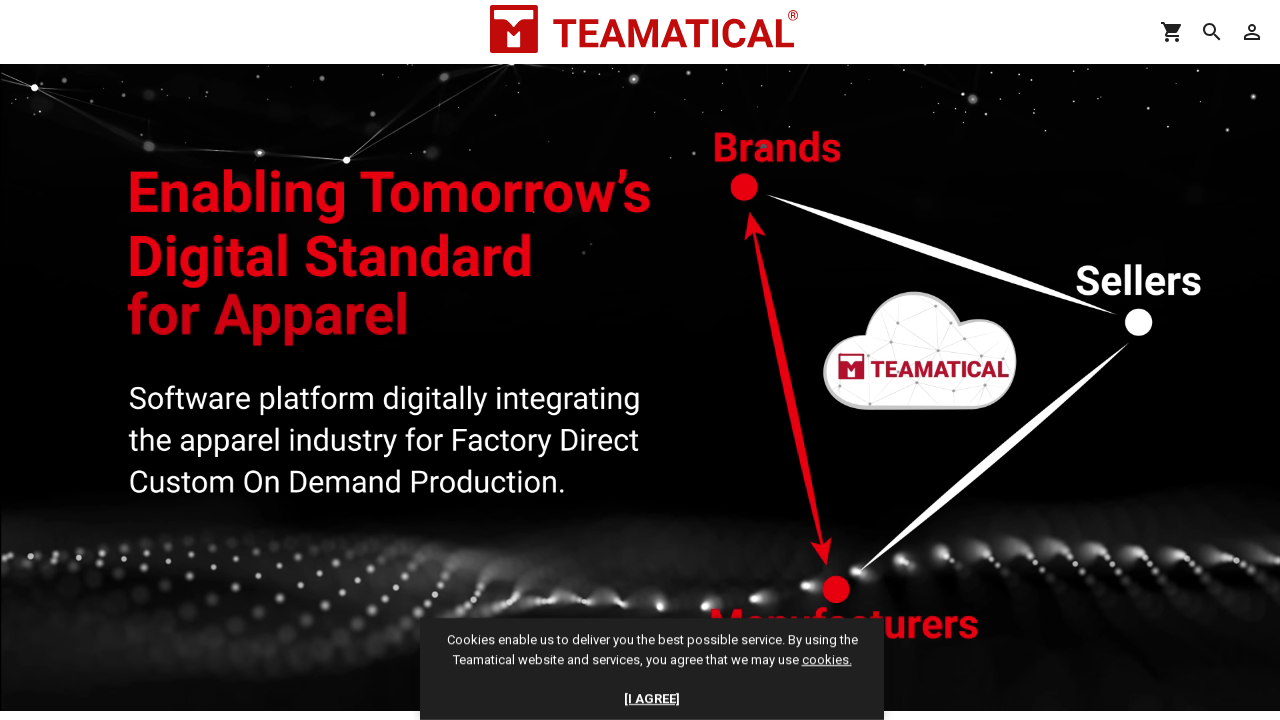

Retrieved src attribute from image 24
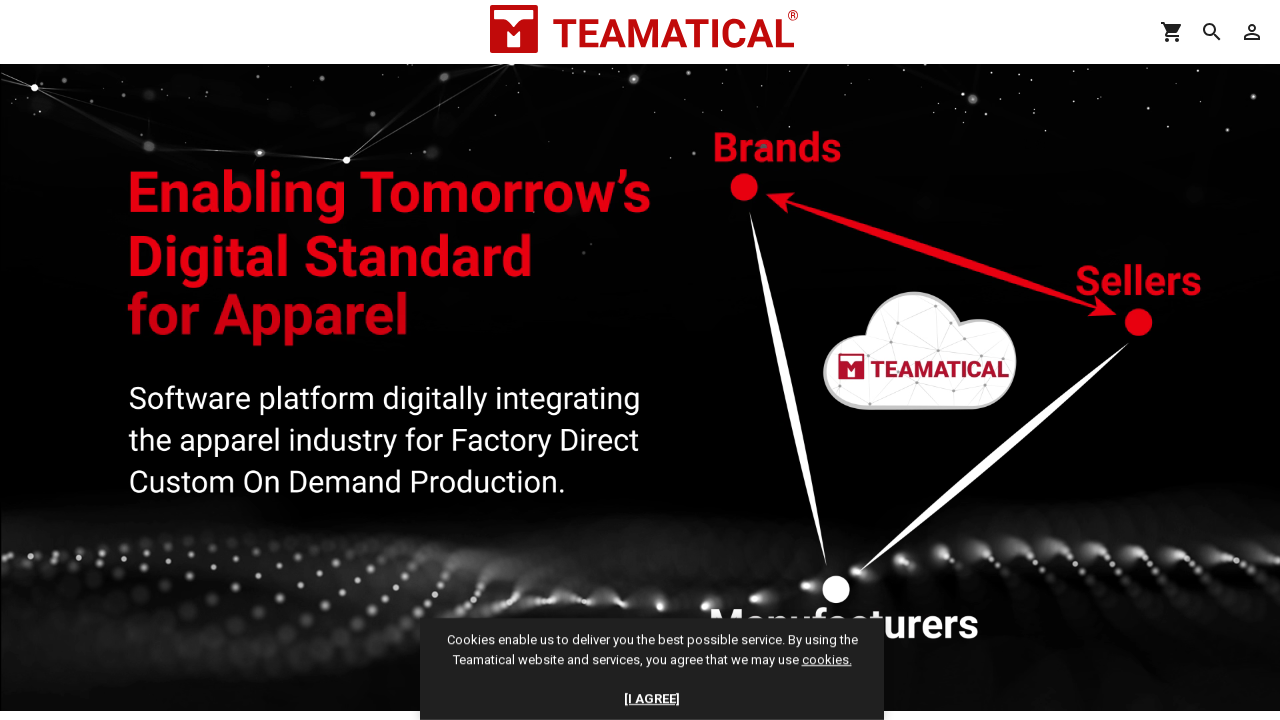

Evaluated image 24 dimensions and load status
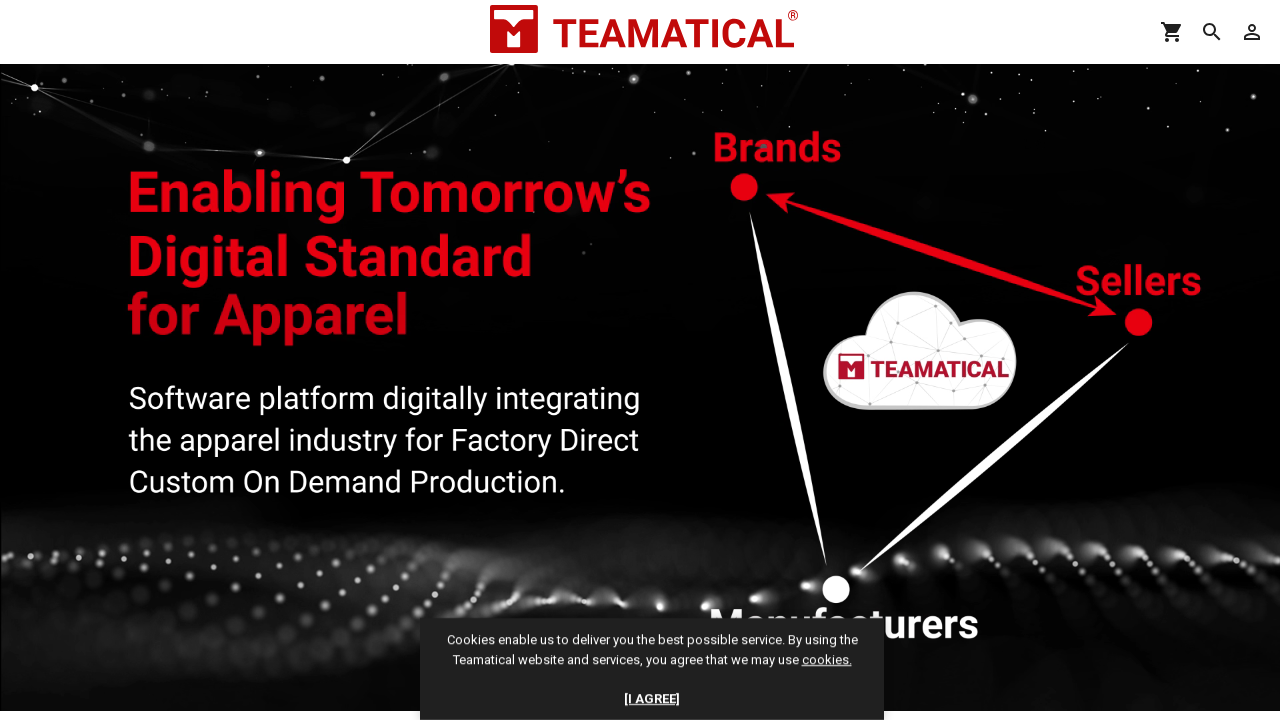

Retrieved src attribute from image 25
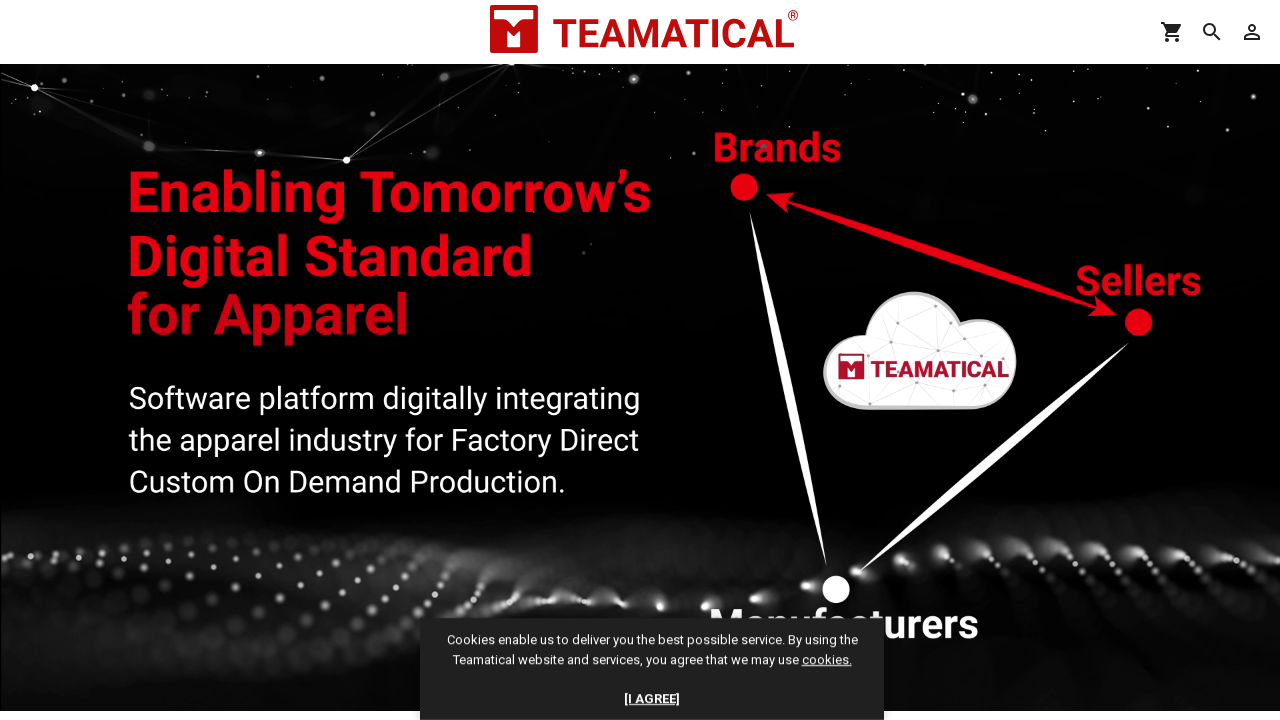

Evaluated image 25 dimensions and load status
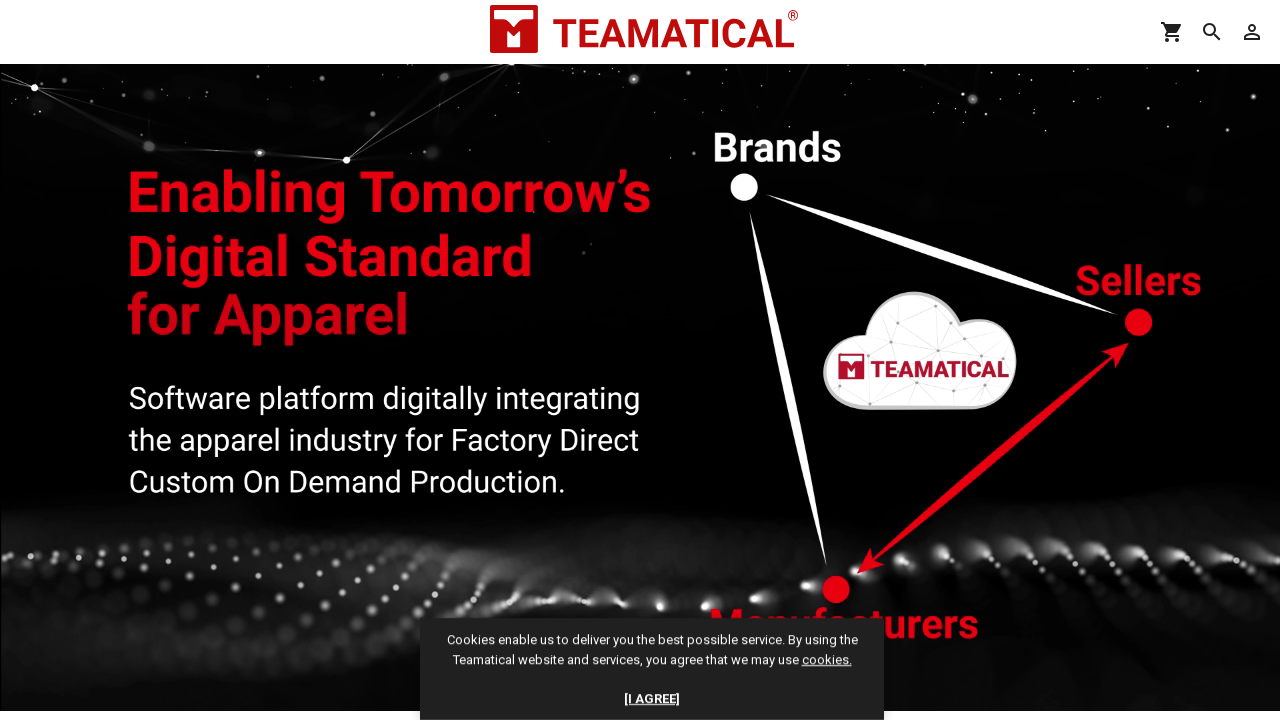

Retrieved src attribute from image 26
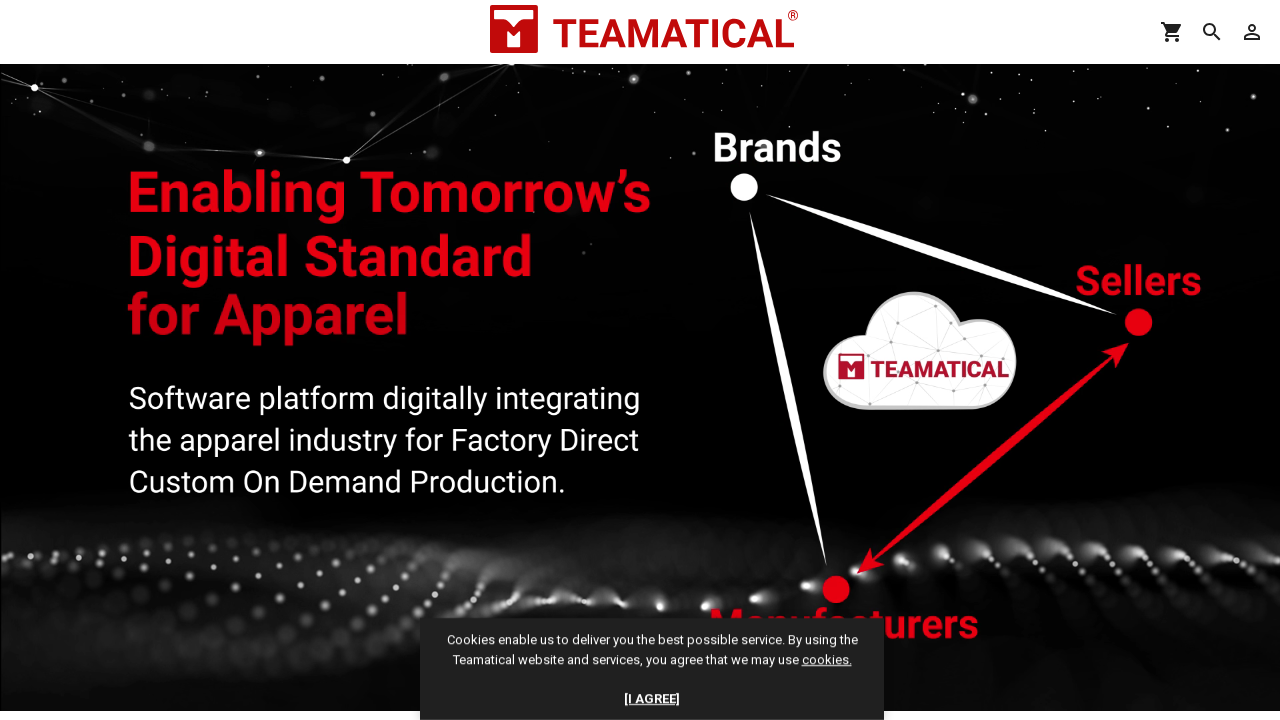

Evaluated image 26 dimensions and load status
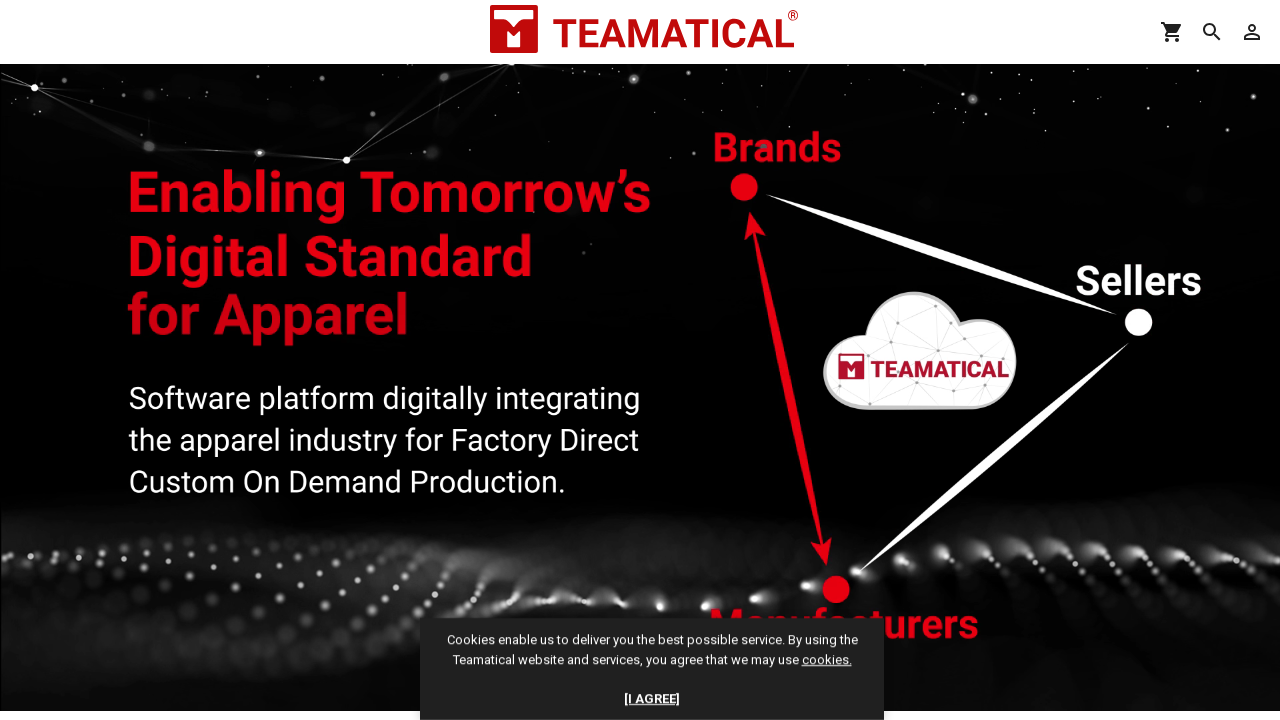

Retrieved src attribute from image 27
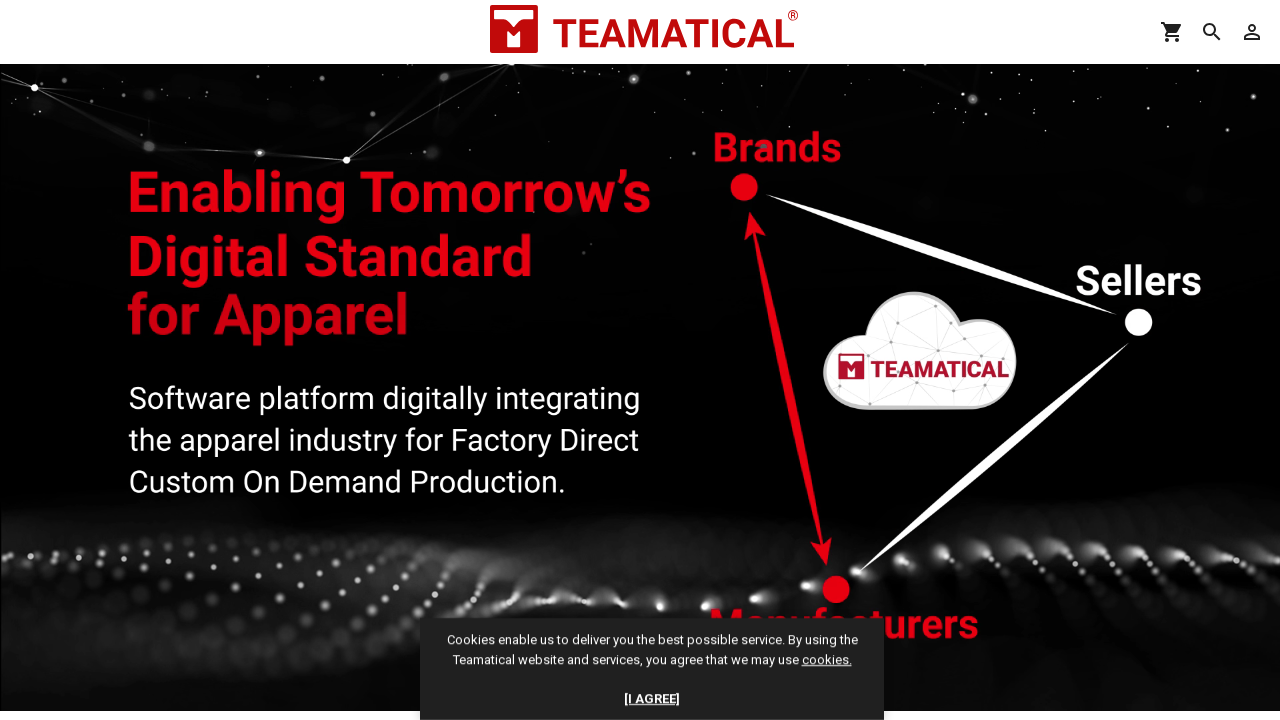

Evaluated image 27 dimensions and load status
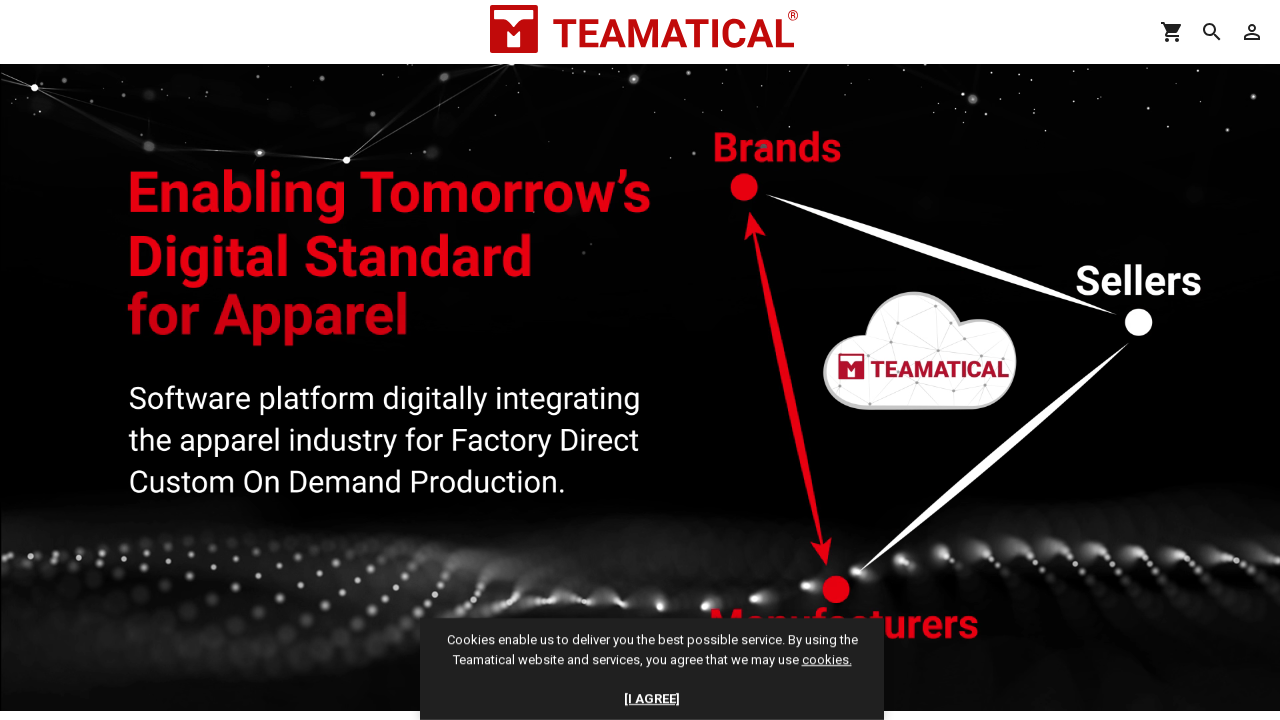

Retrieved src attribute from image 28
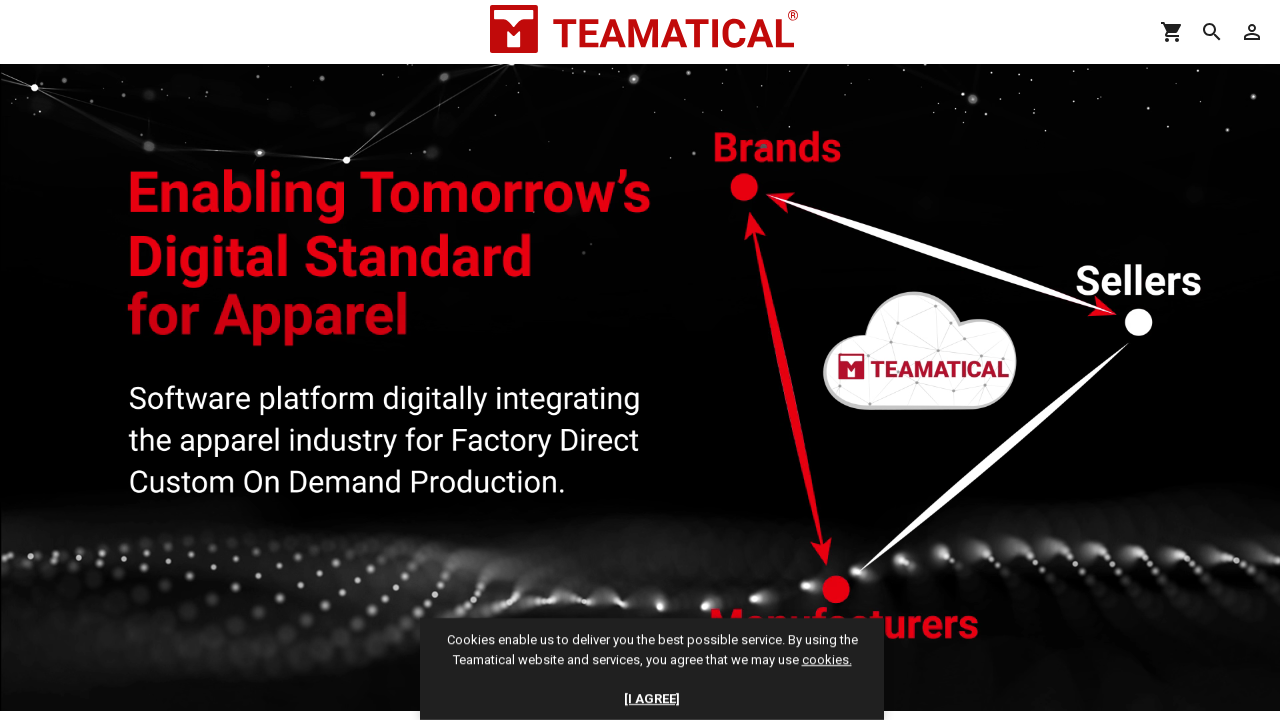

Evaluated image 28 dimensions and load status
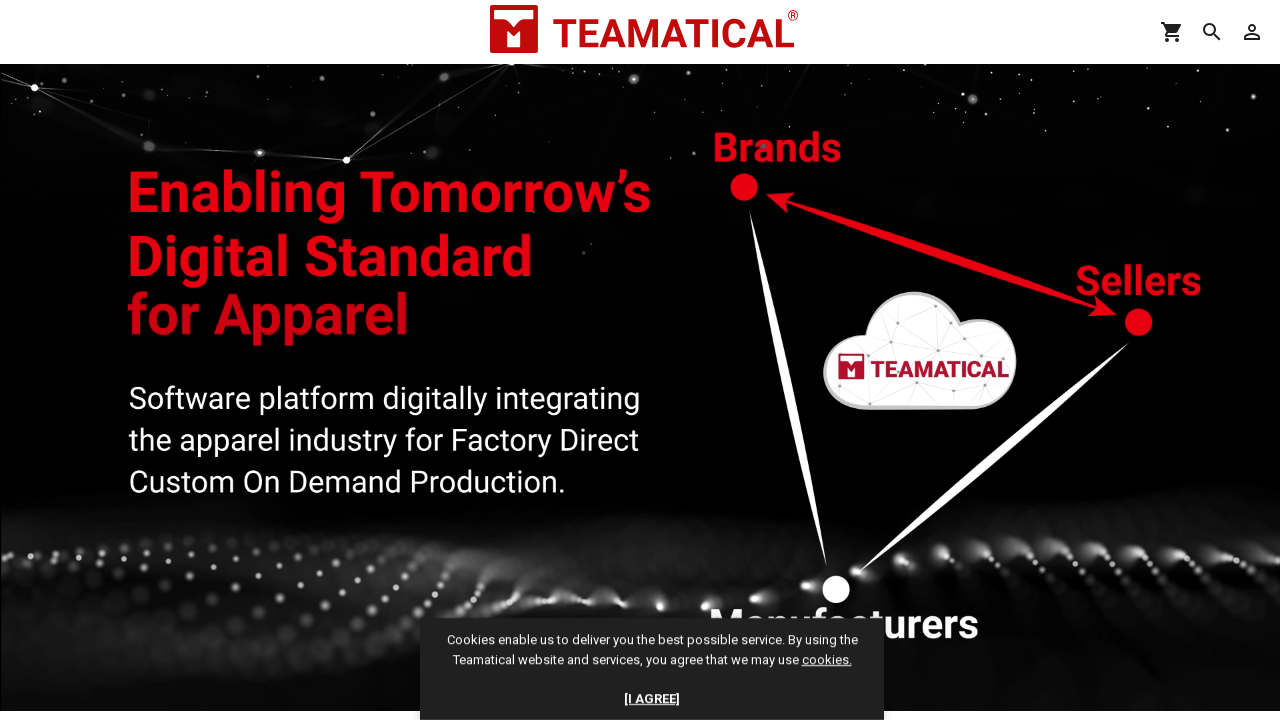

Retrieved src attribute from image 29
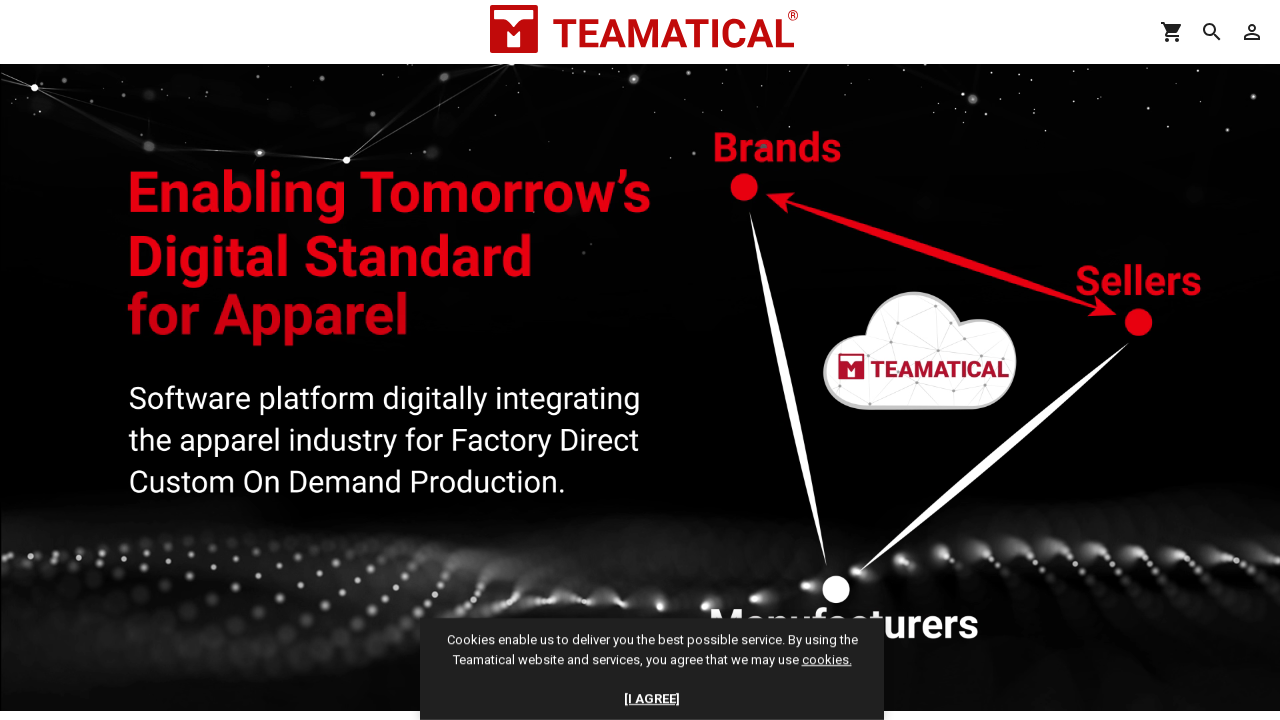

Evaluated image 29 dimensions and load status
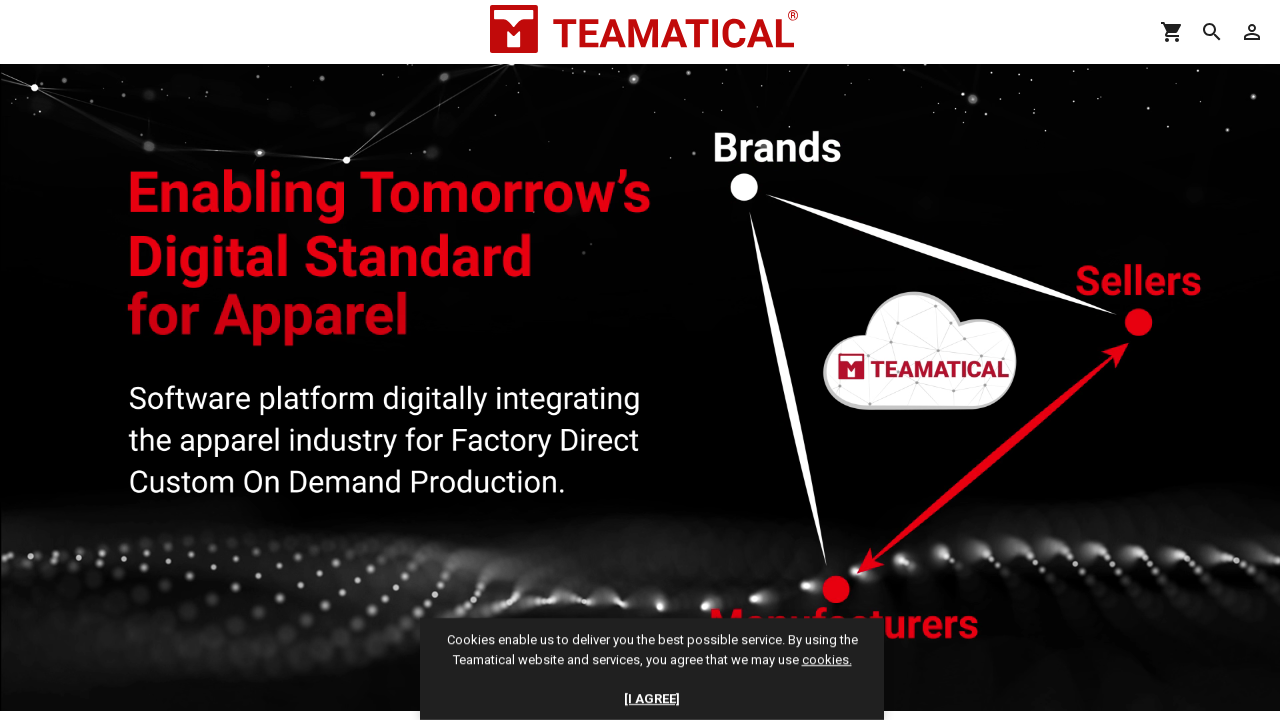

Retrieved src attribute from image 30
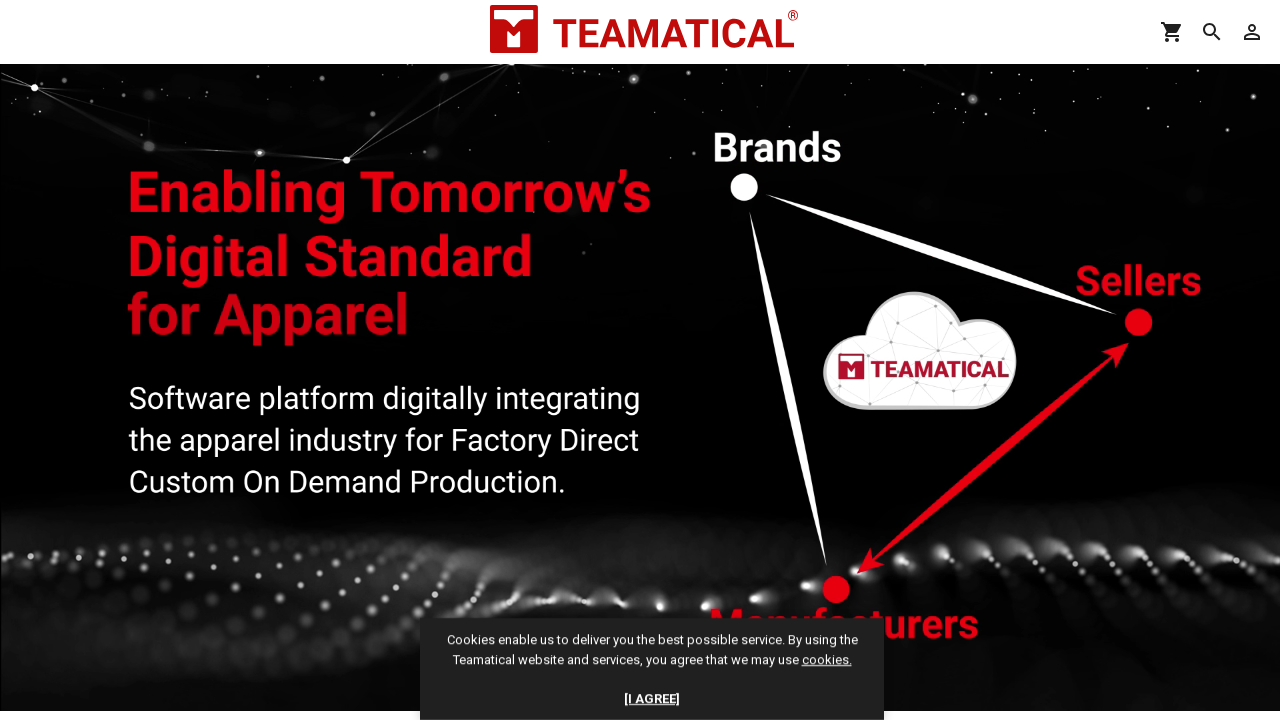

Evaluated image 30 dimensions and load status
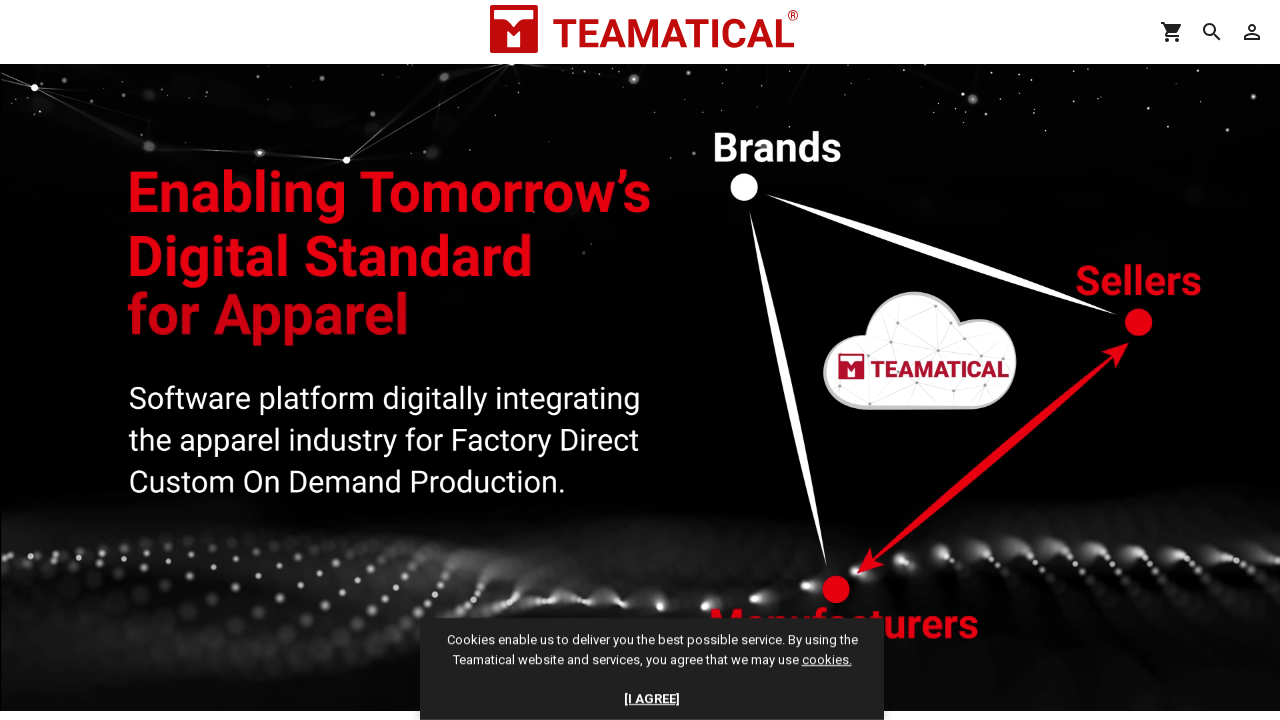

Retrieved src attribute from image 31
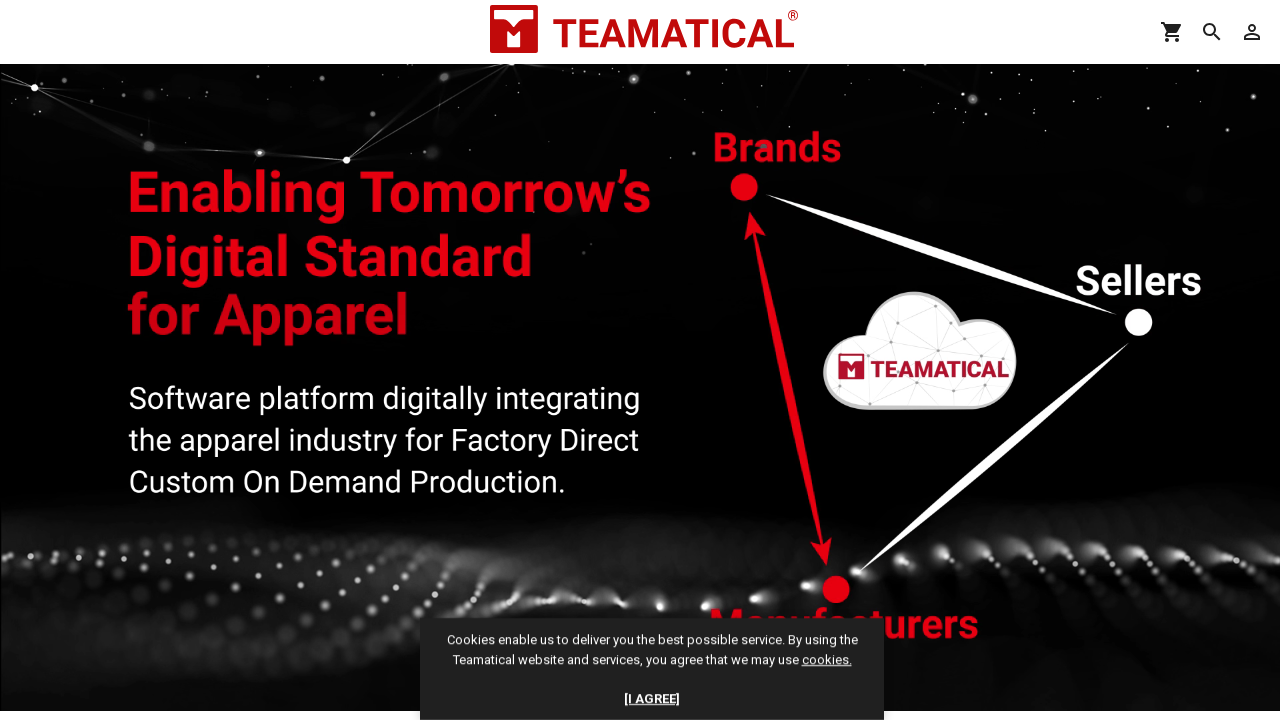

Evaluated image 31 dimensions and load status
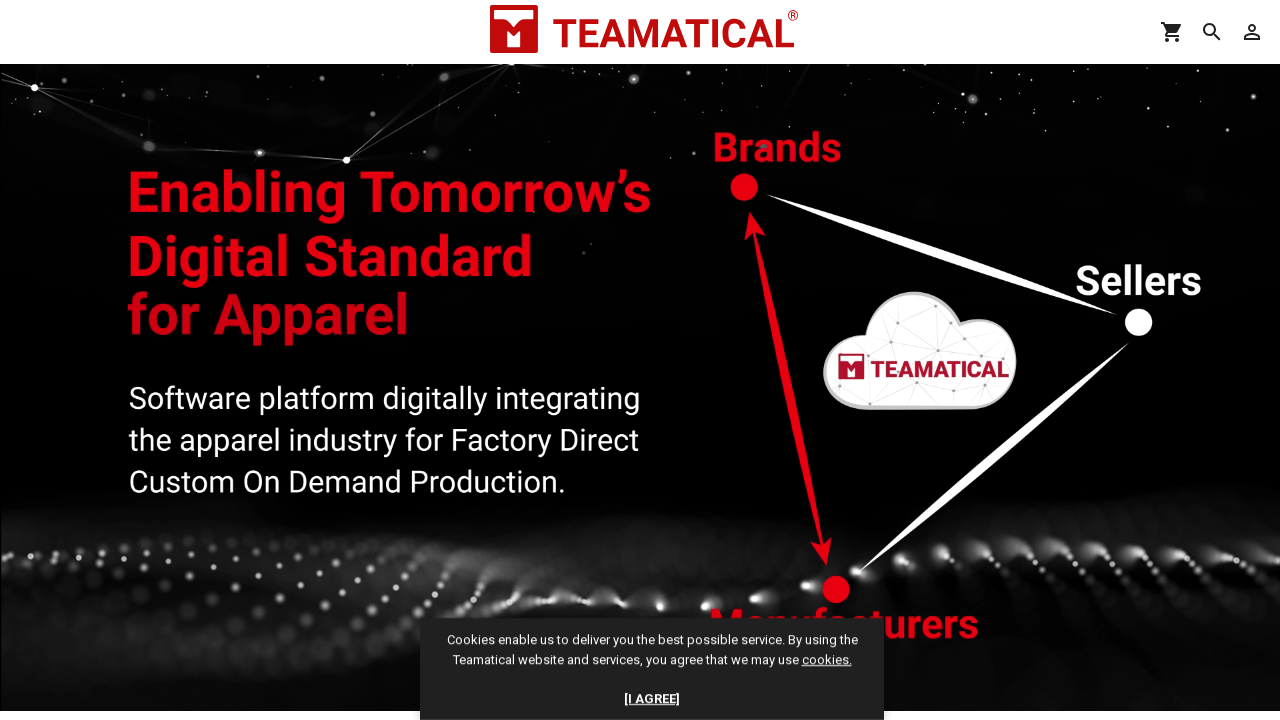

Found 1 images without src attribute
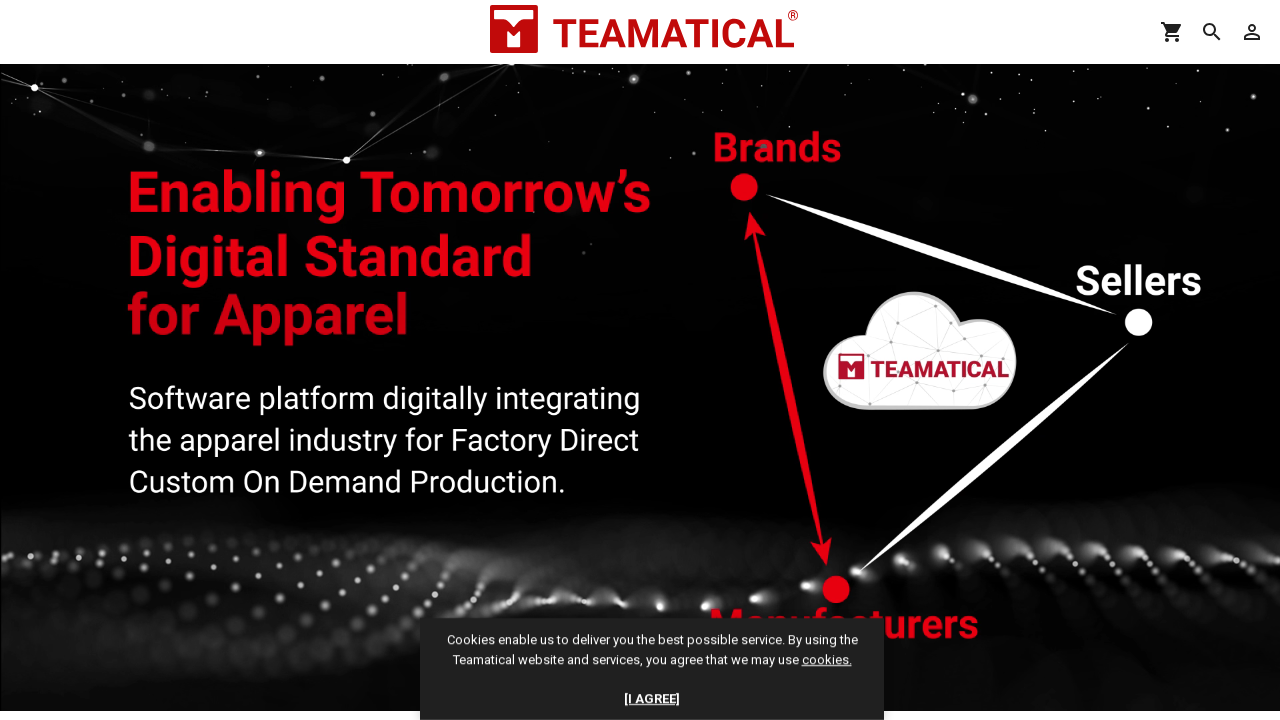

Assertion passed: all images loaded correctly with valid dimensions
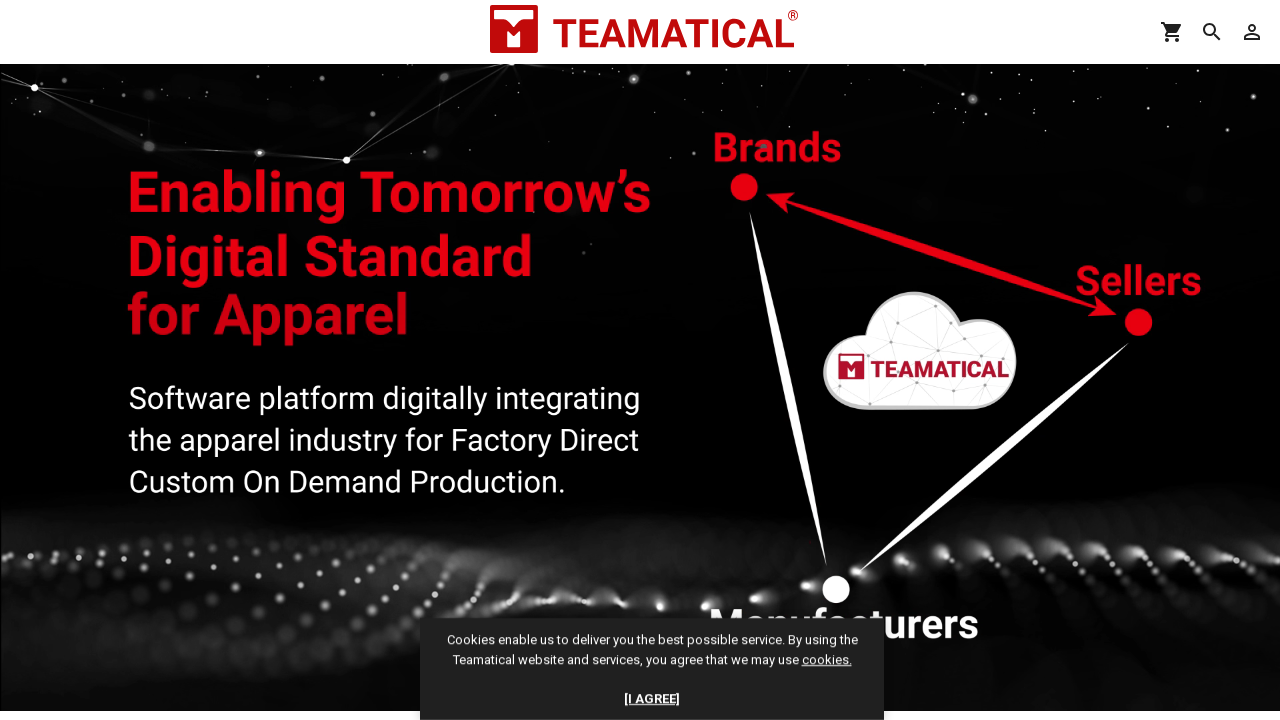

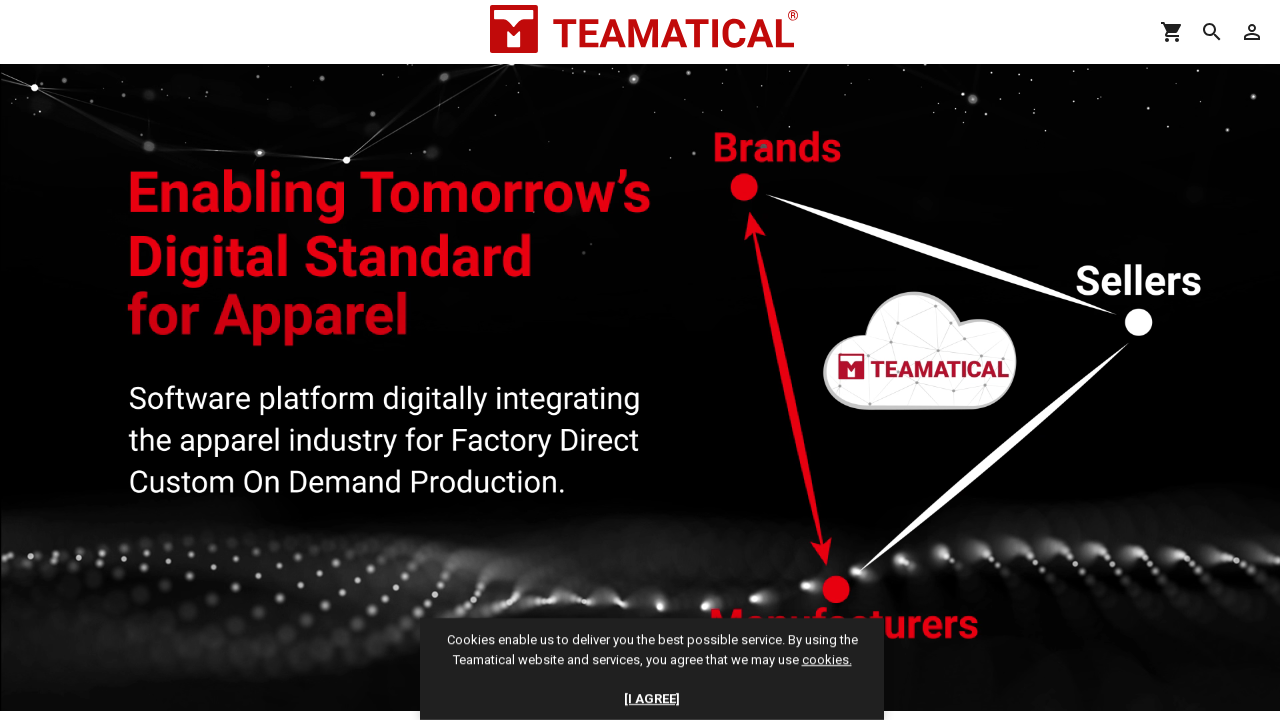